Tests the FAQ accordion section by clicking each question and verifying the answer text matches expected content

Starting URL: https://qa-scooter.praktikum-services.ru/

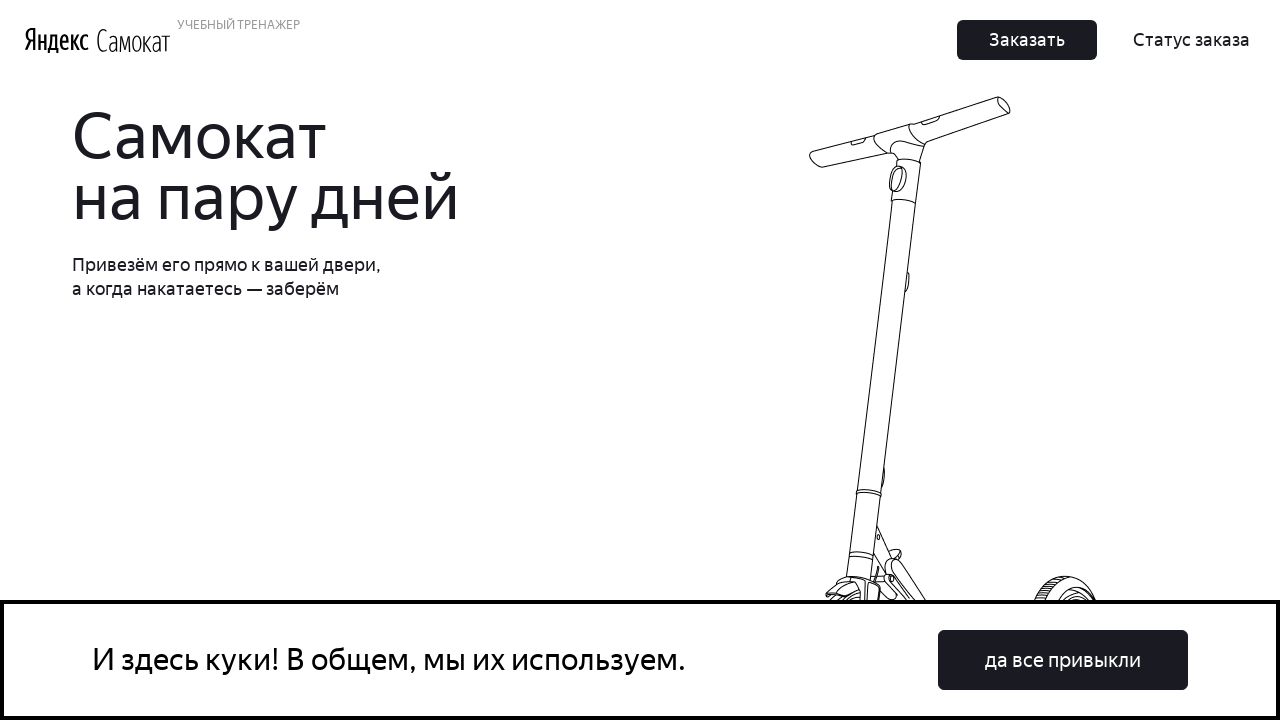

Scrolled to FAQ question 0 into view
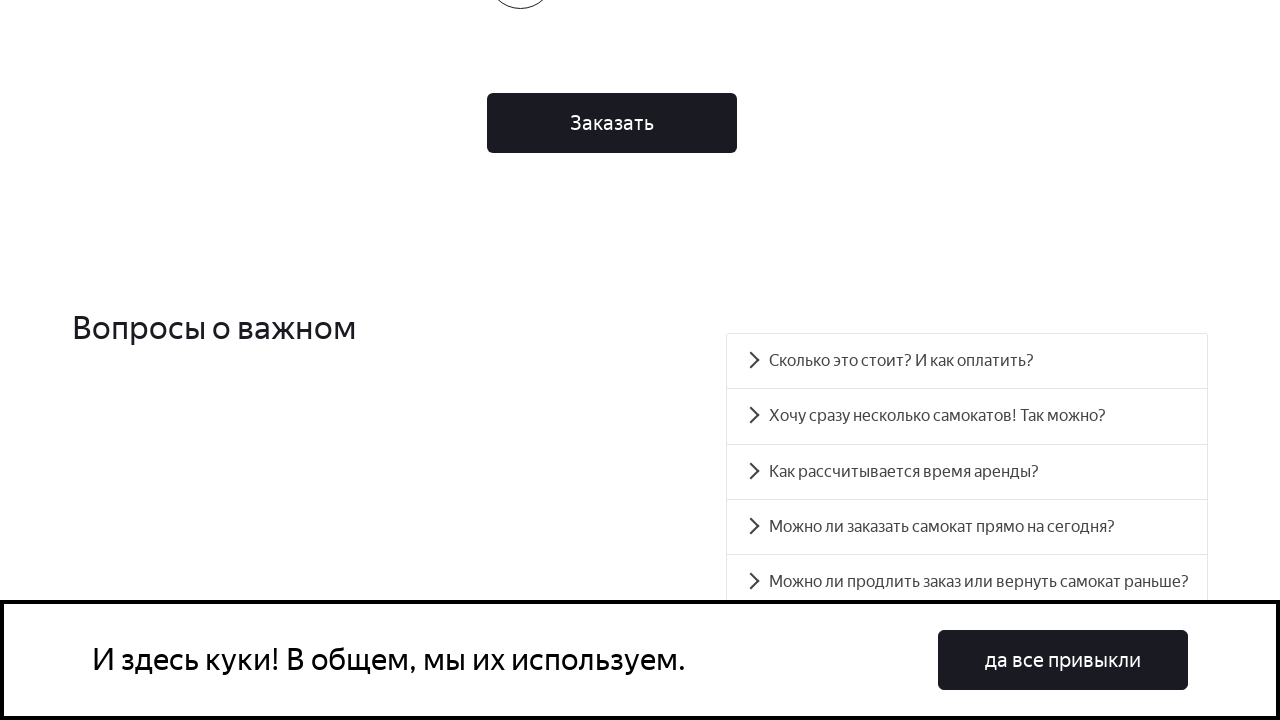

Clicked FAQ question 0 button at (967, 361) on #accordion__heading-0
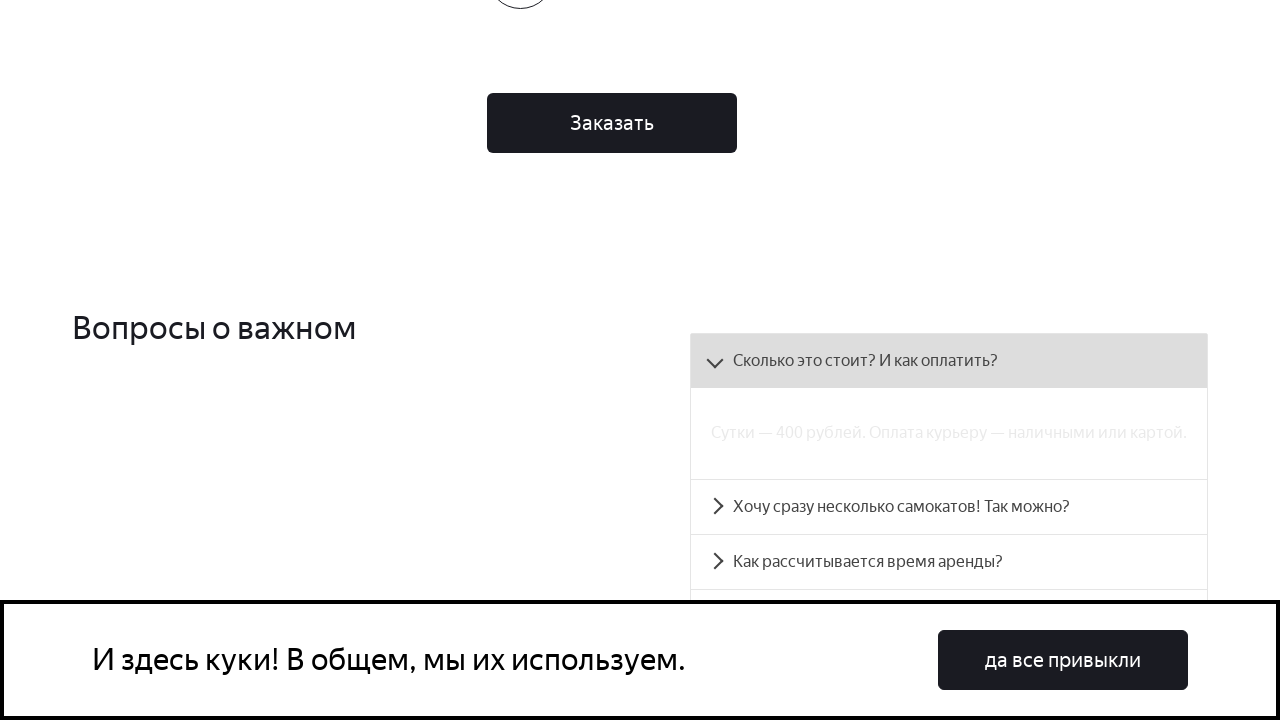

FAQ answer panel 0 became visible
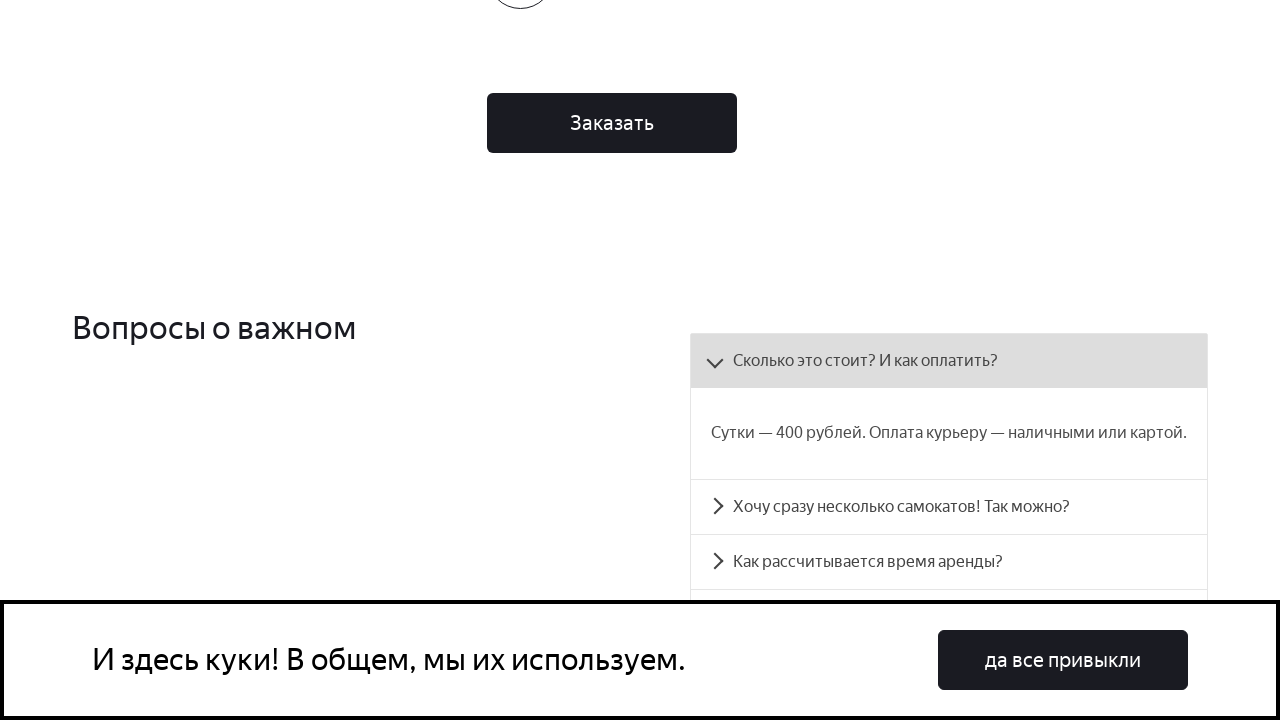

Retrieved answer text for FAQ question 0
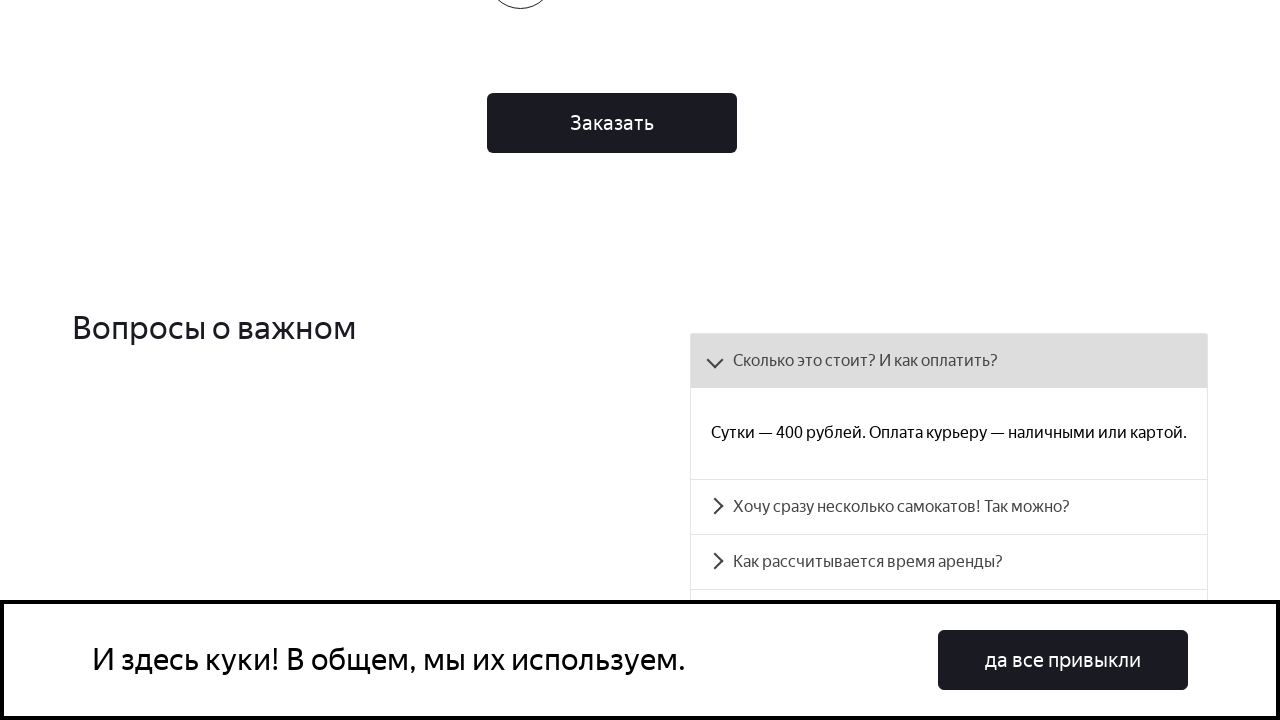

Verified answer text for FAQ question 0 matches expected content
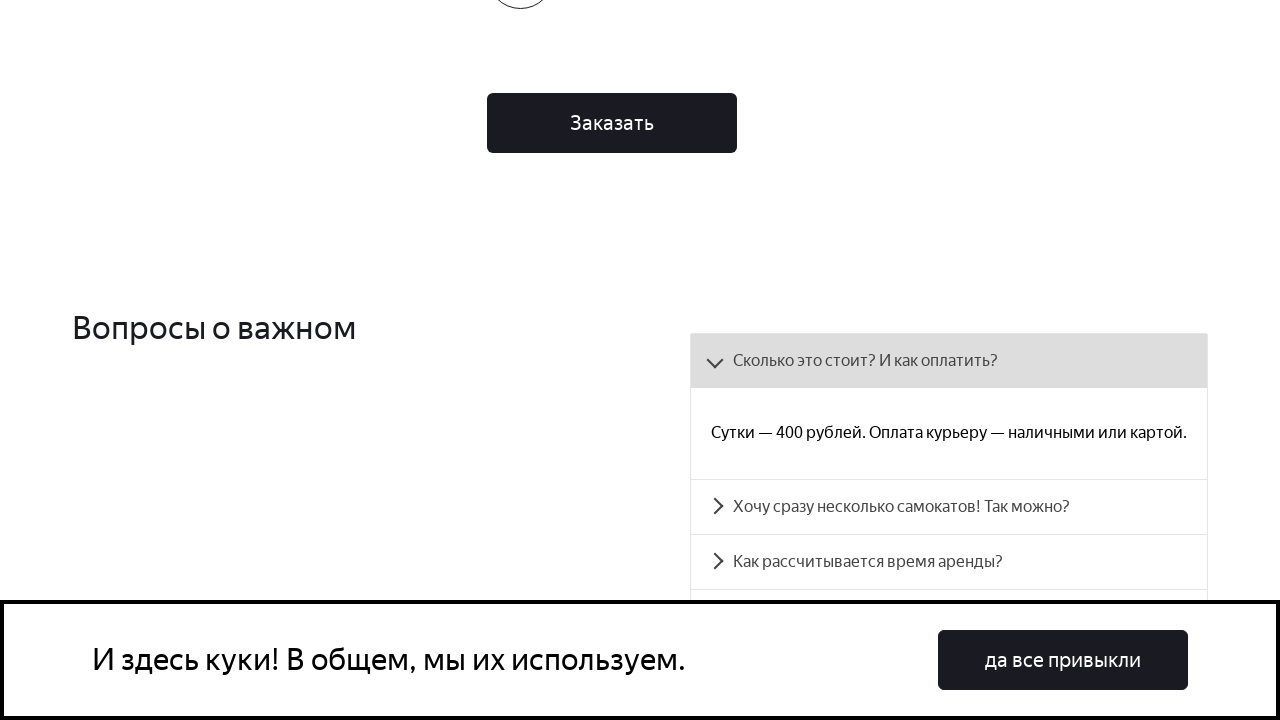

Scrolled to FAQ question 1 into view
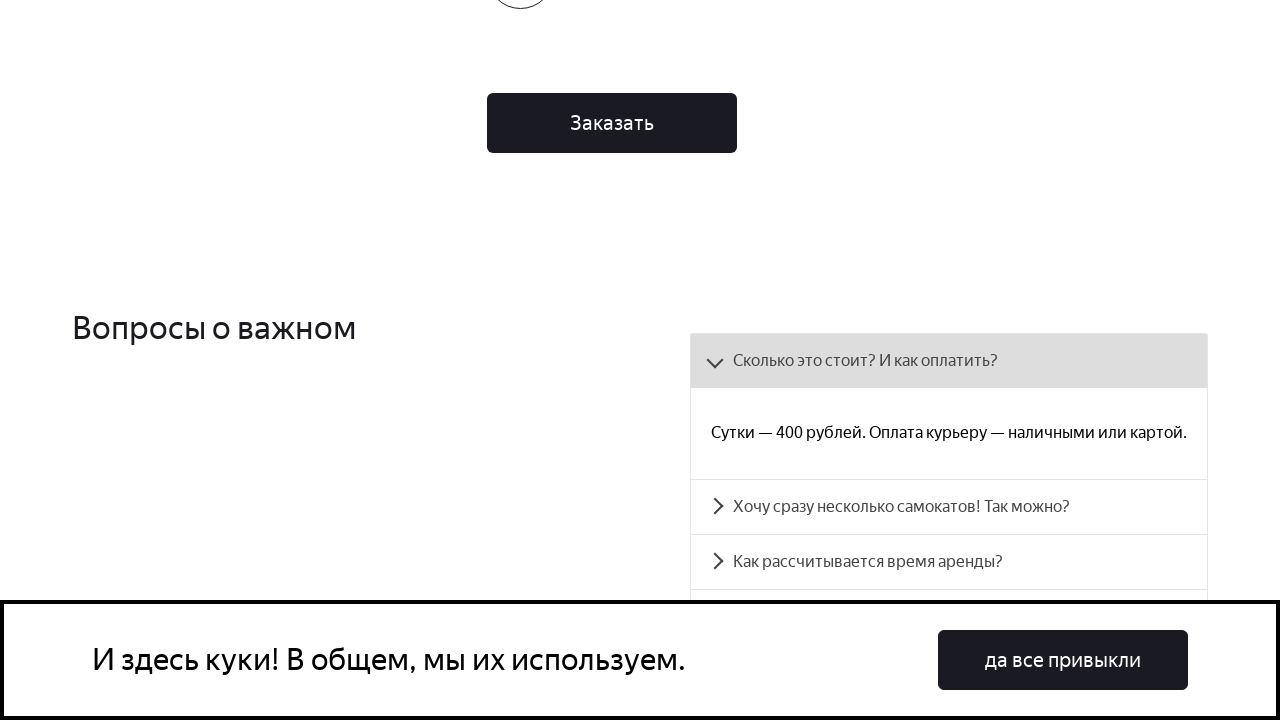

Clicked FAQ question 1 button at (949, 507) on #accordion__heading-1
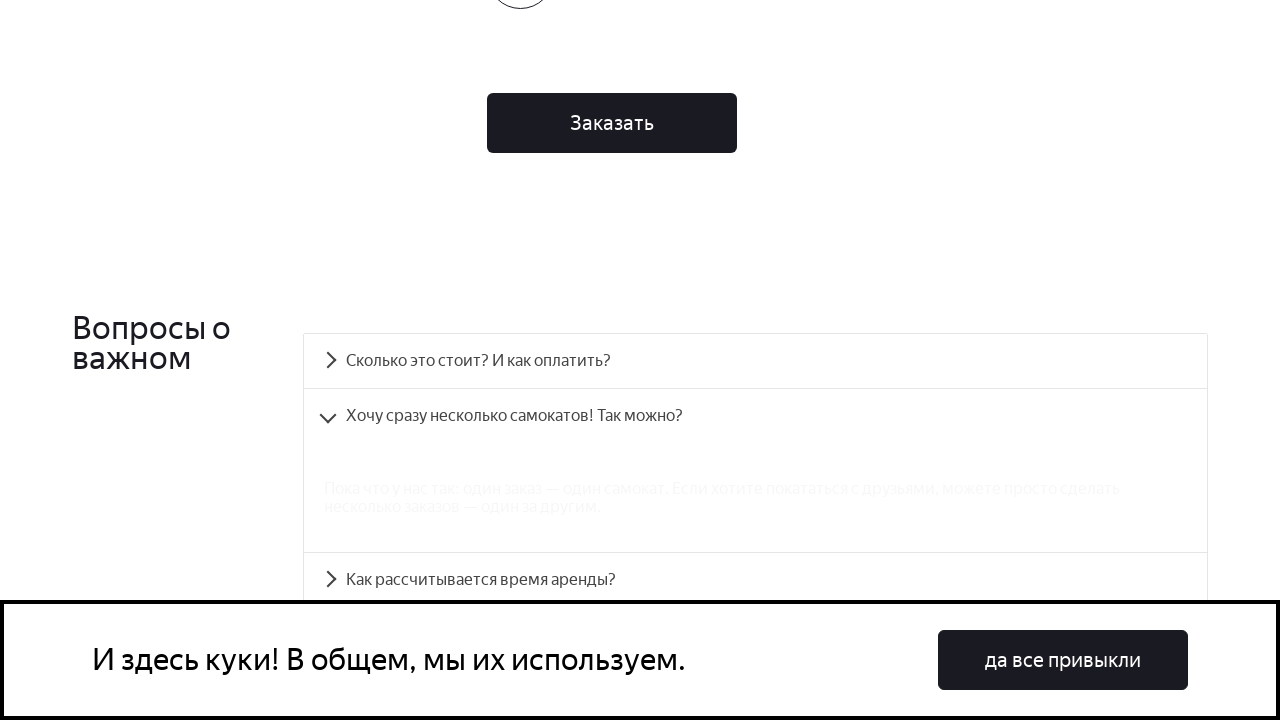

FAQ answer panel 1 became visible
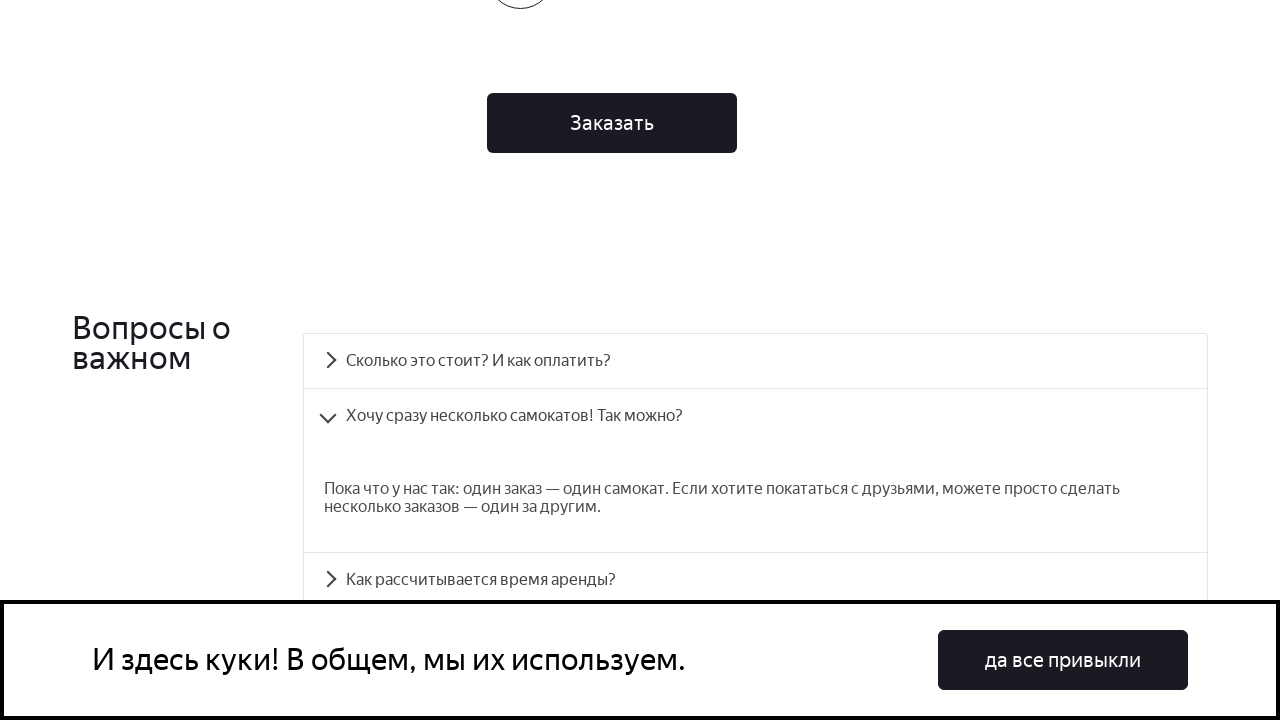

Retrieved answer text for FAQ question 1
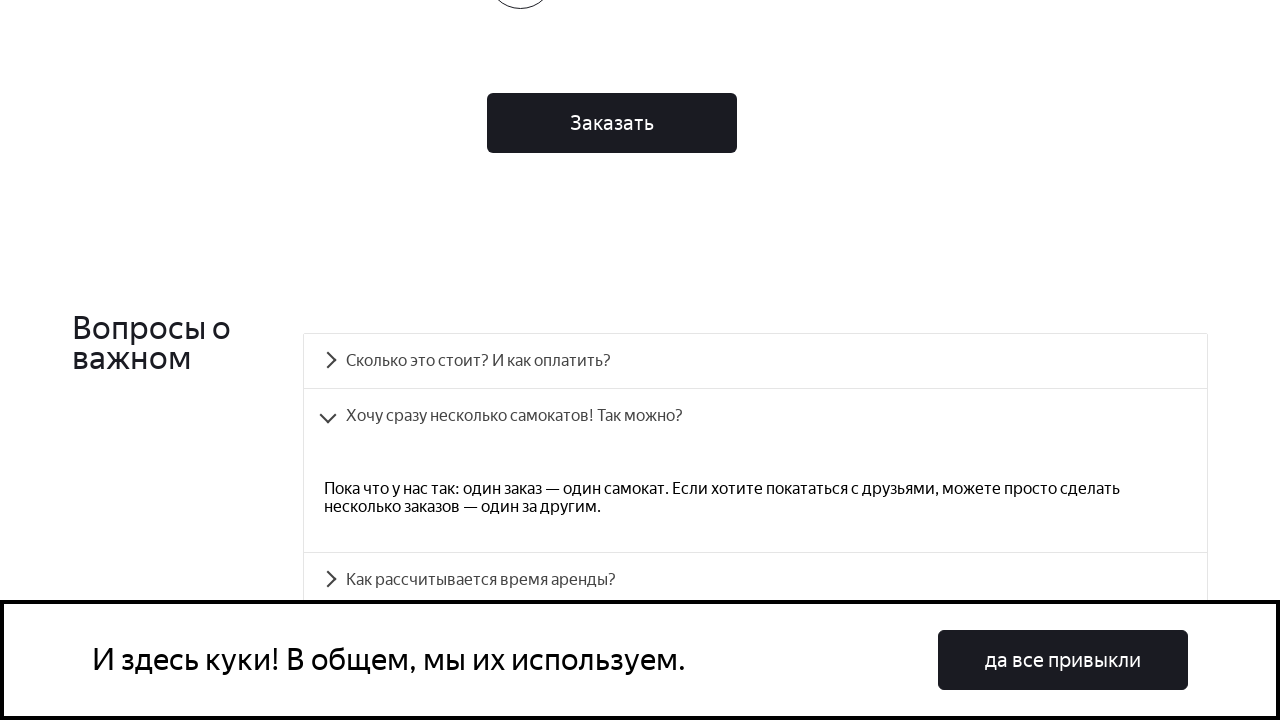

Verified answer text for FAQ question 1 matches expected content
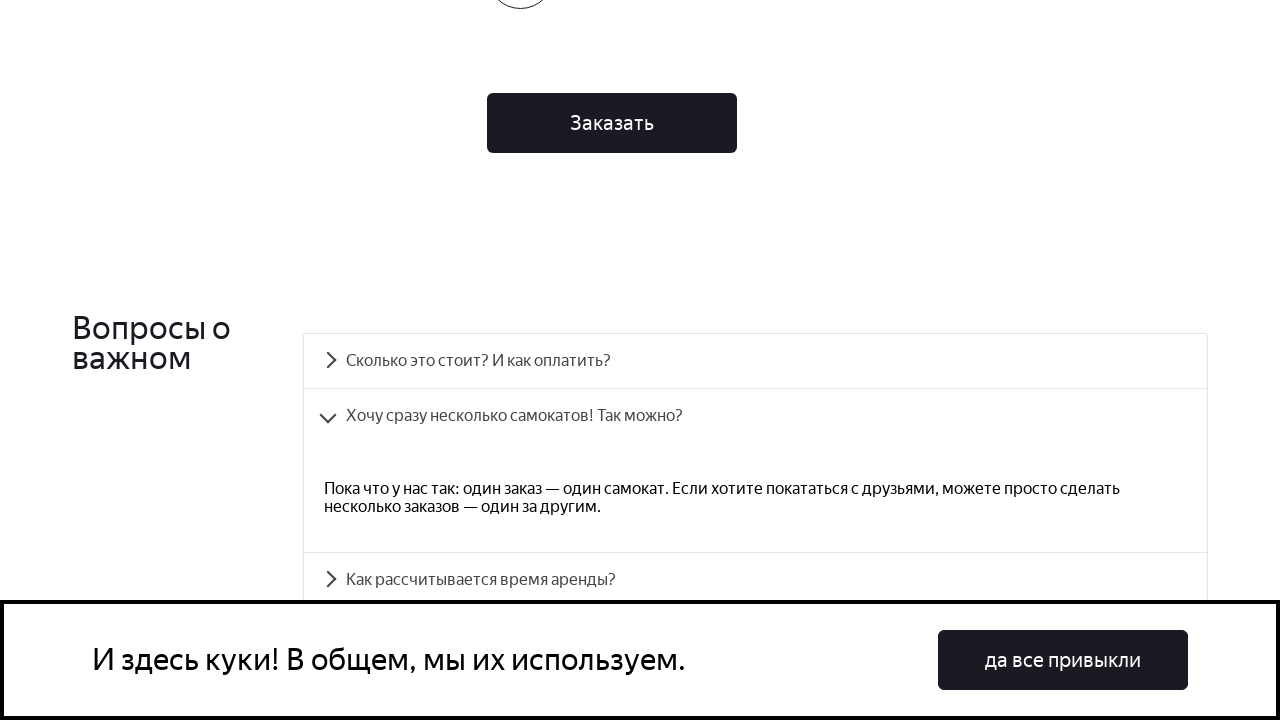

Scrolled to FAQ question 2 into view
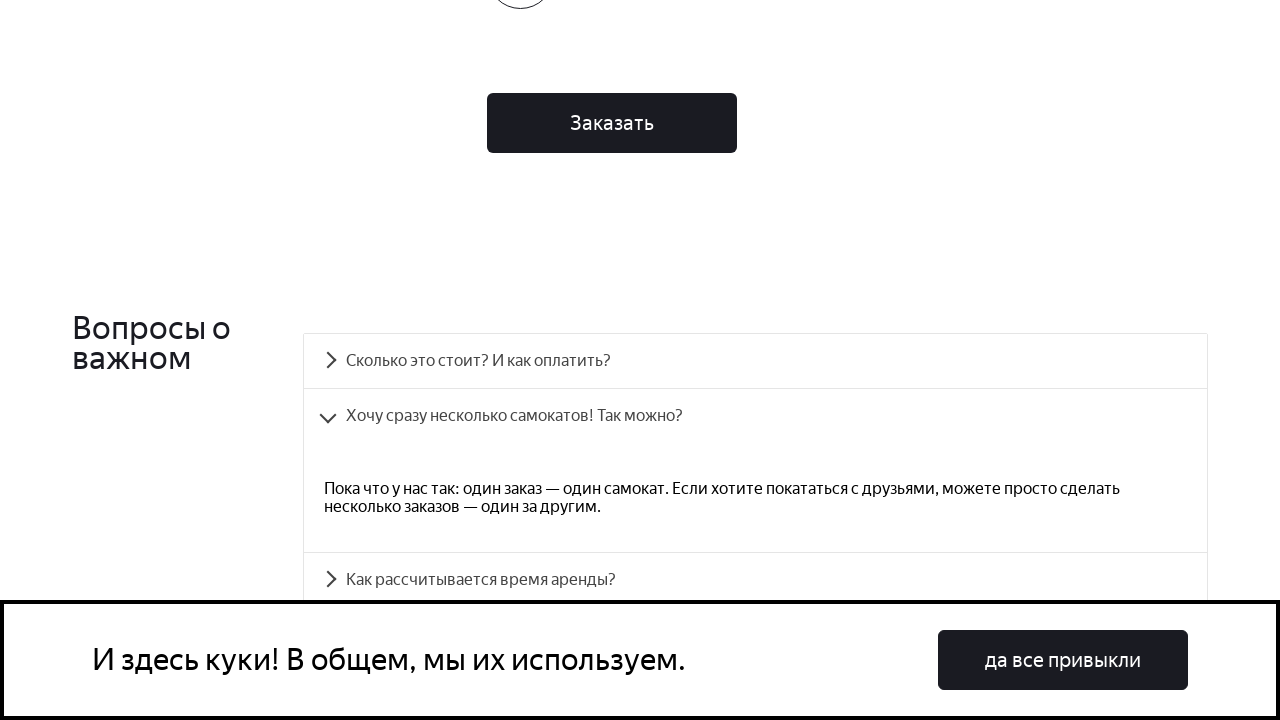

Clicked FAQ question 2 button at (755, 580) on #accordion__heading-2
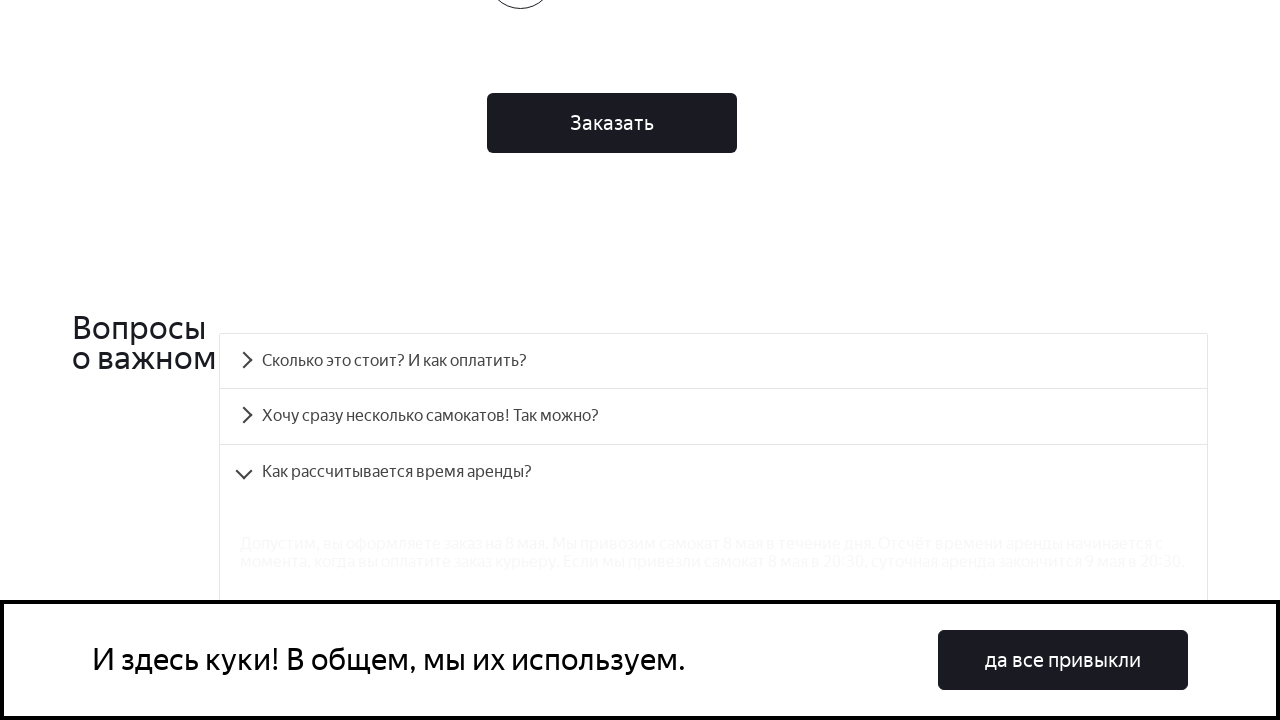

FAQ answer panel 2 became visible
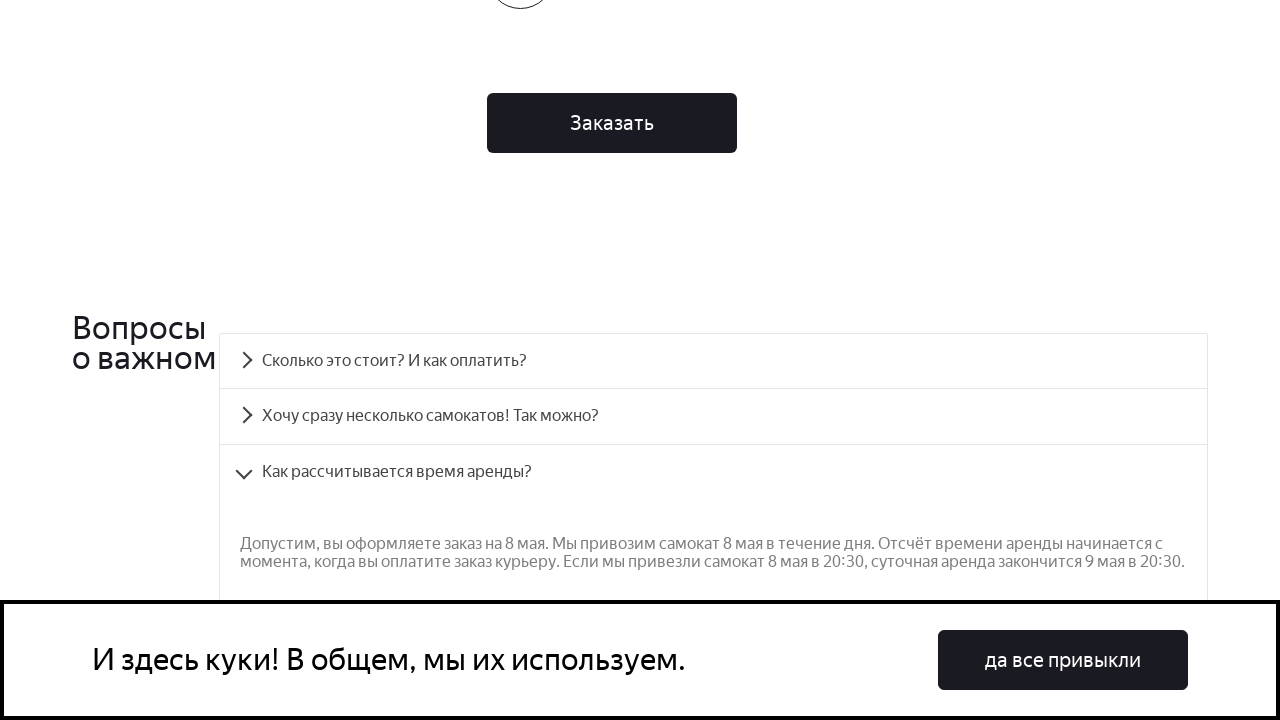

Retrieved answer text for FAQ question 2
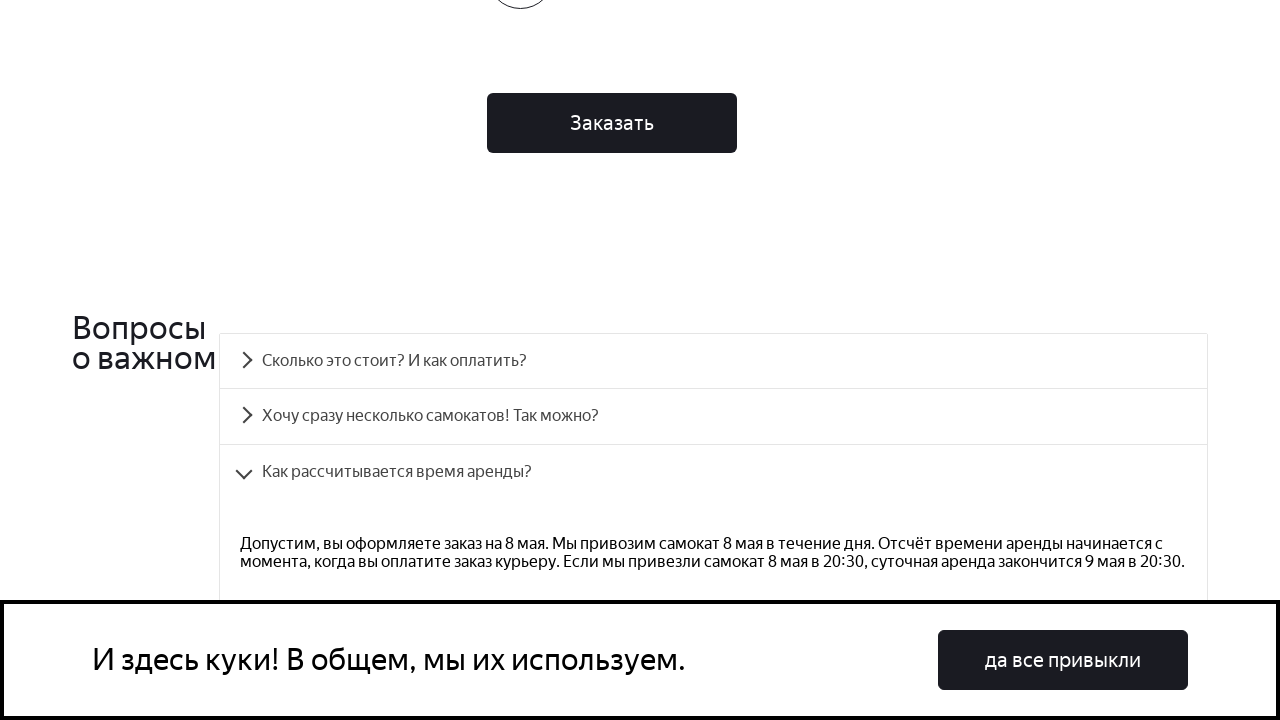

Verified answer text for FAQ question 2 matches expected content
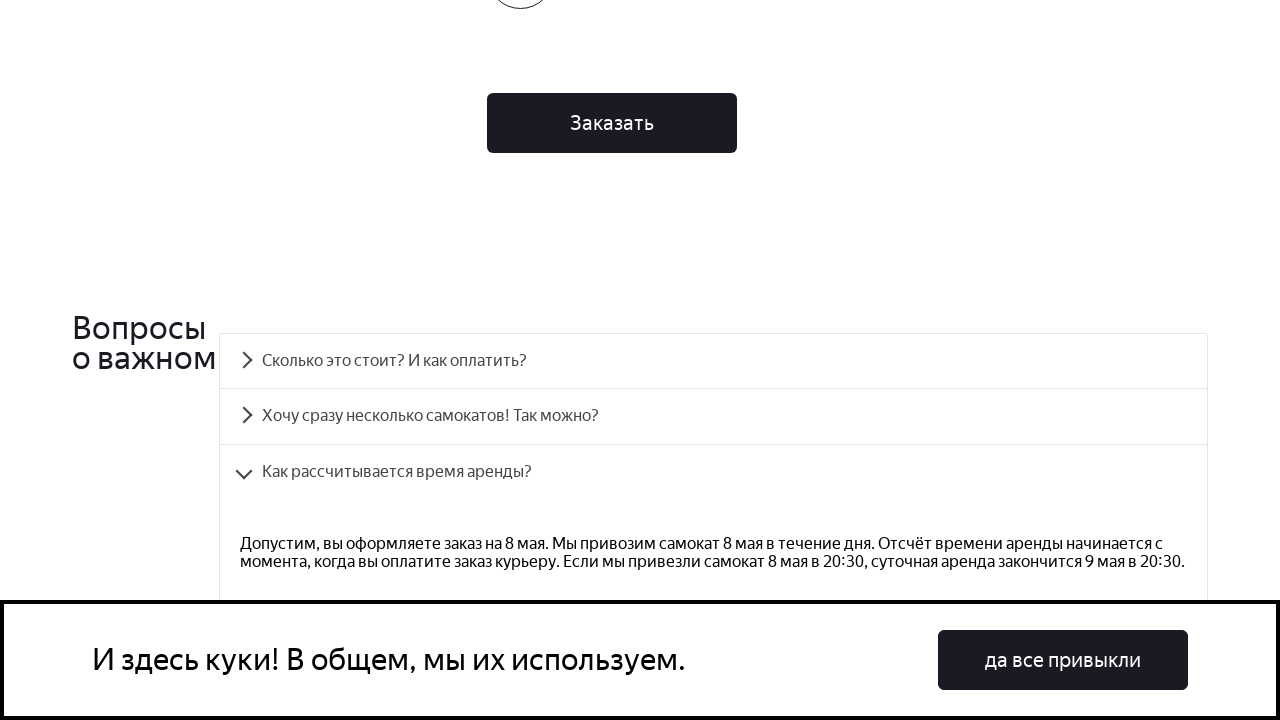

Scrolled to FAQ question 3 into view
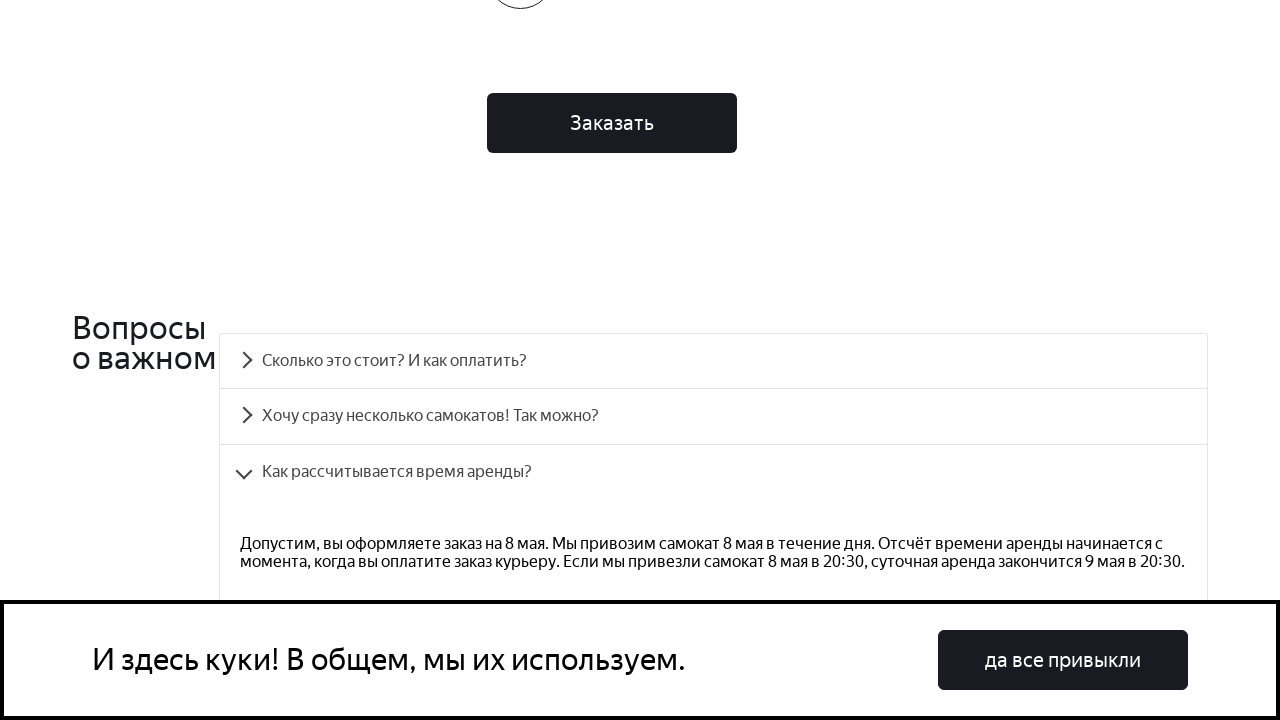

Clicked FAQ question 3 button at (714, 361) on #accordion__heading-3
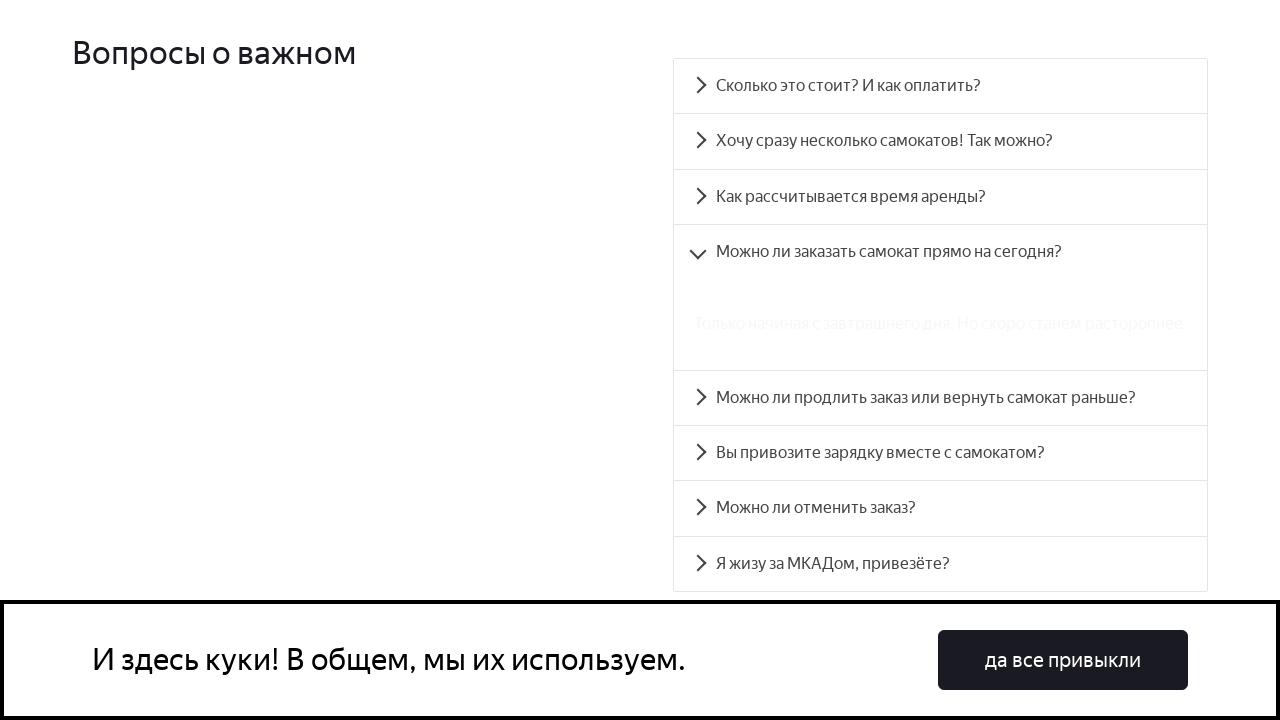

FAQ answer panel 3 became visible
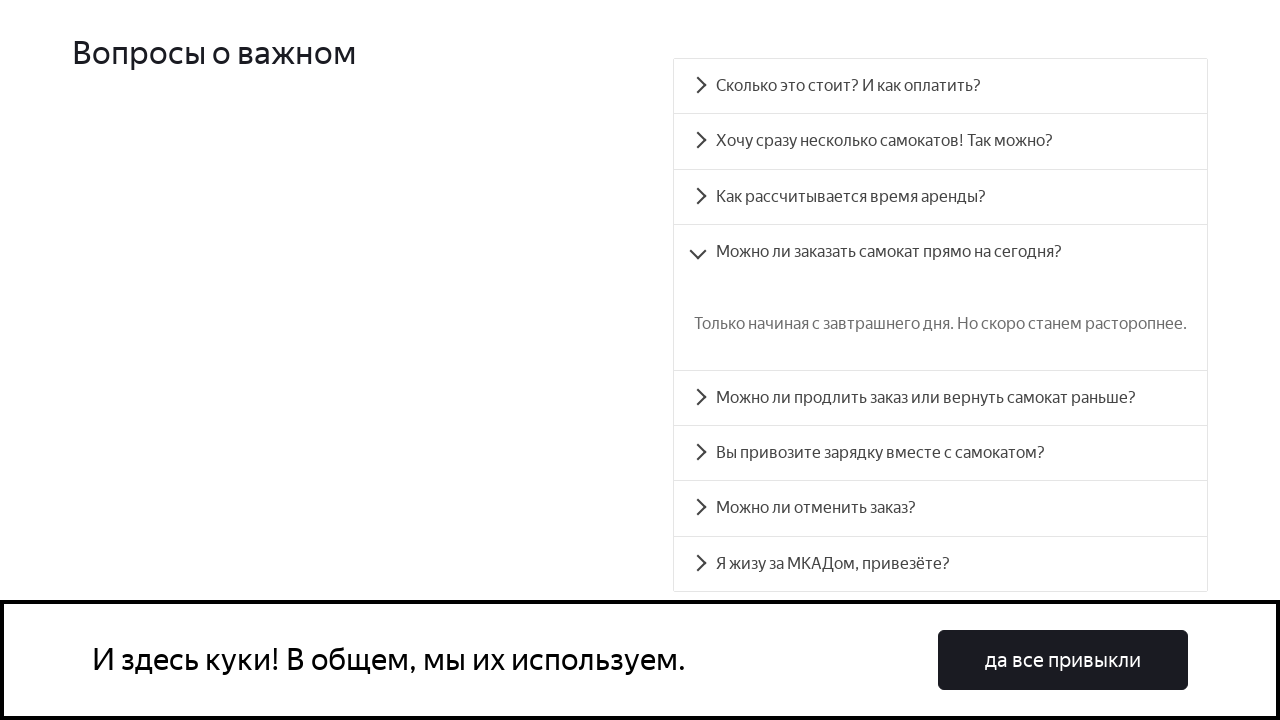

Retrieved answer text for FAQ question 3
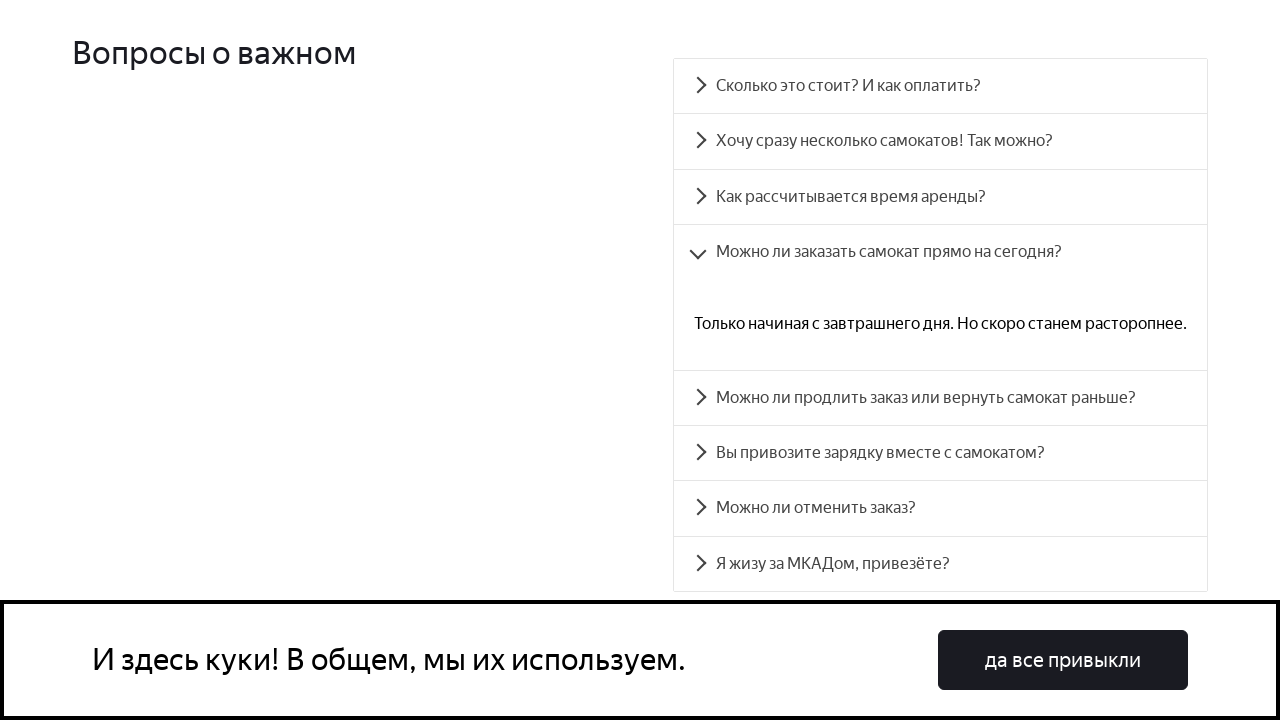

Verified answer text for FAQ question 3 matches expected content
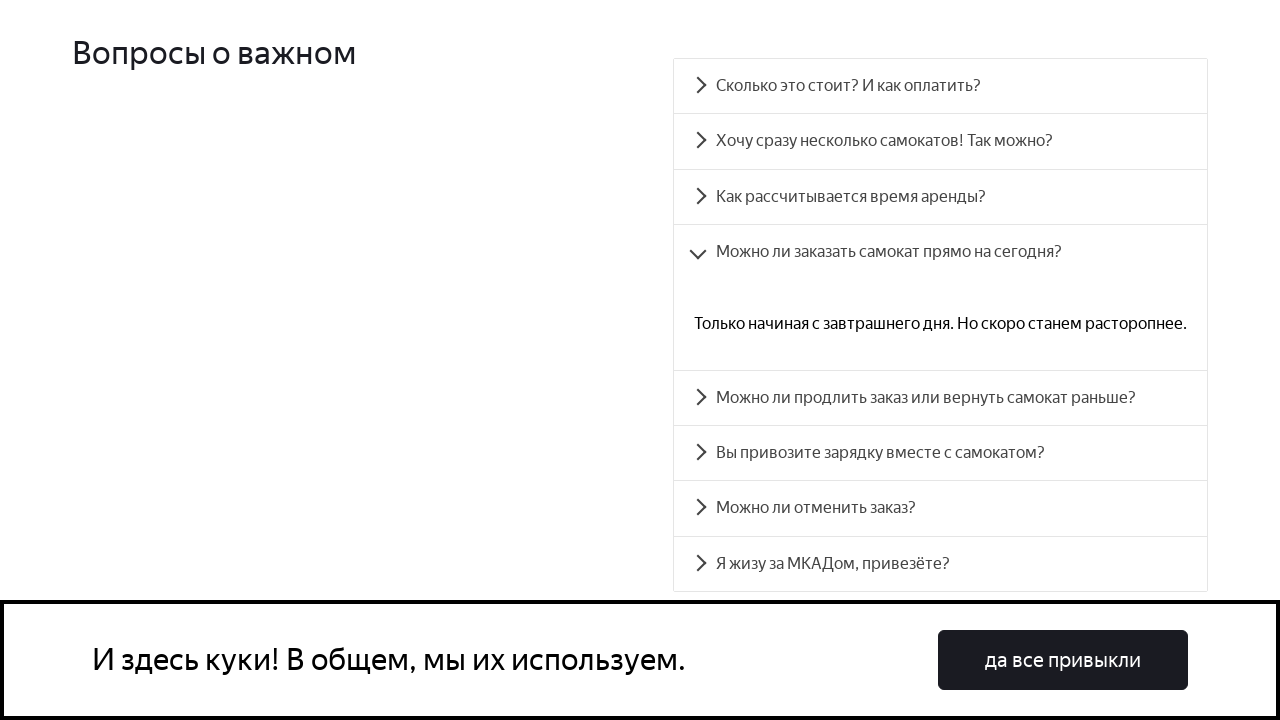

Scrolled to FAQ question 4 into view
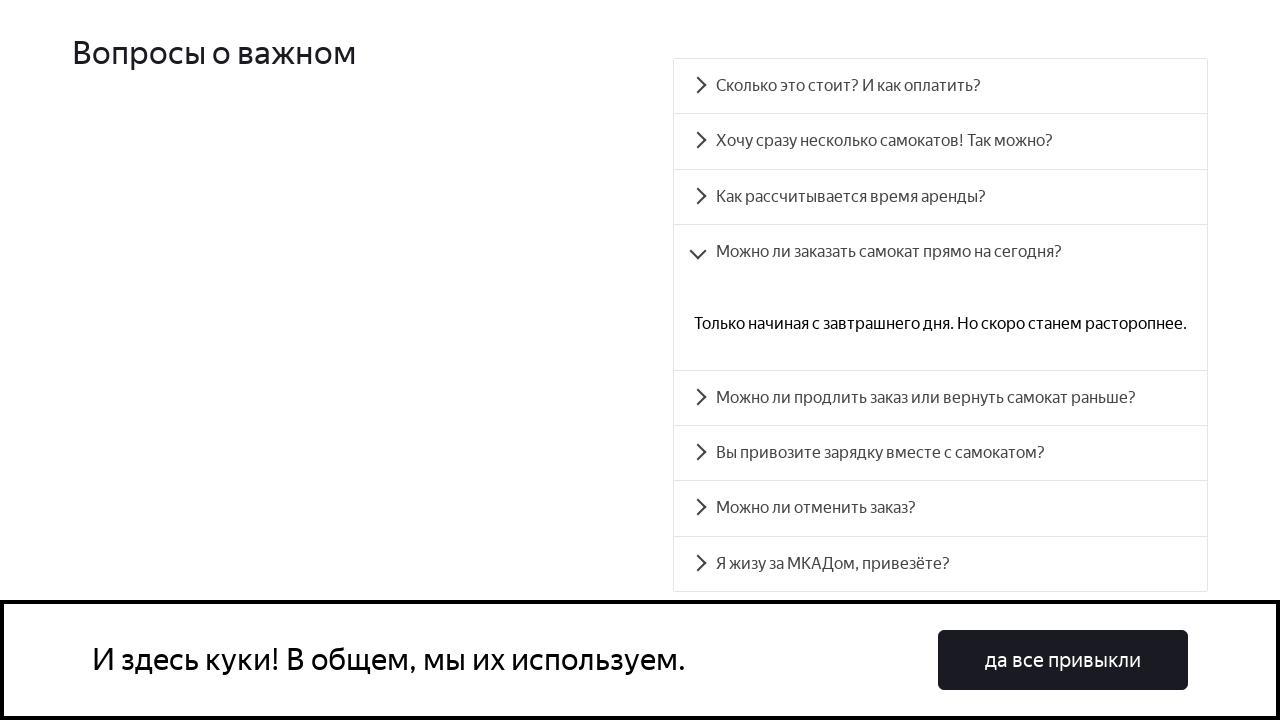

Clicked FAQ question 4 button at (940, 398) on #accordion__heading-4
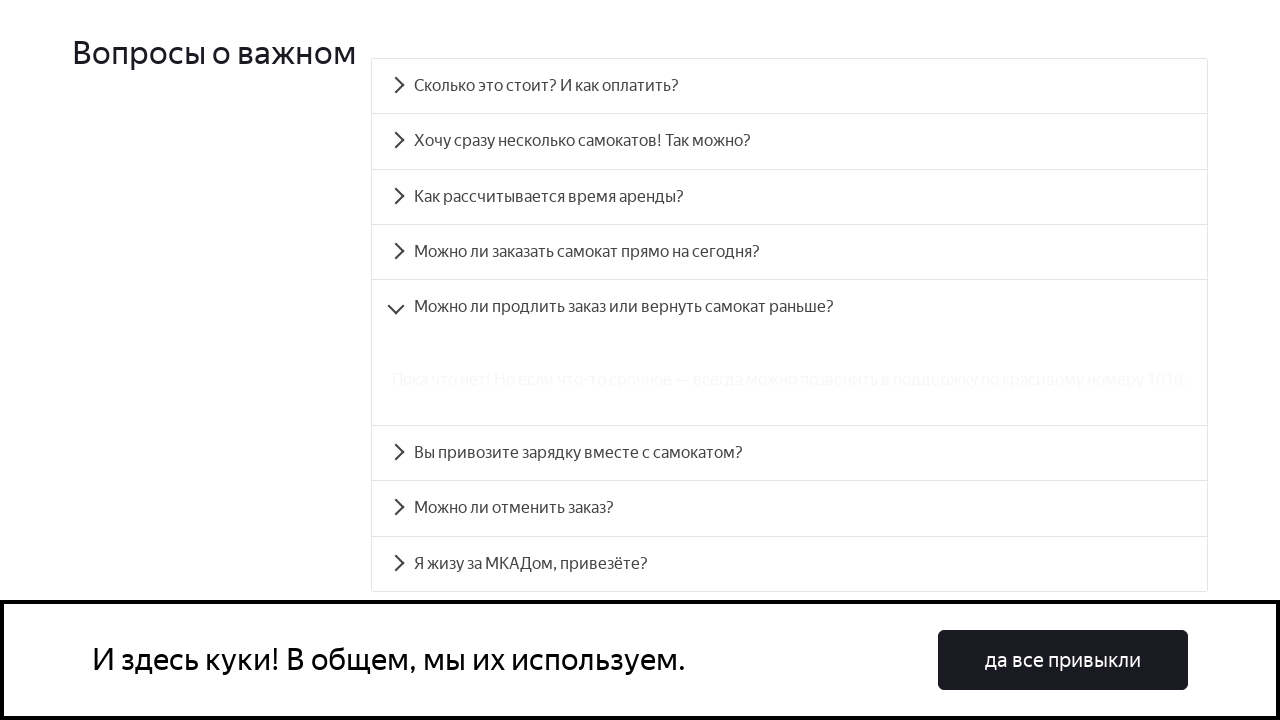

FAQ answer panel 4 became visible
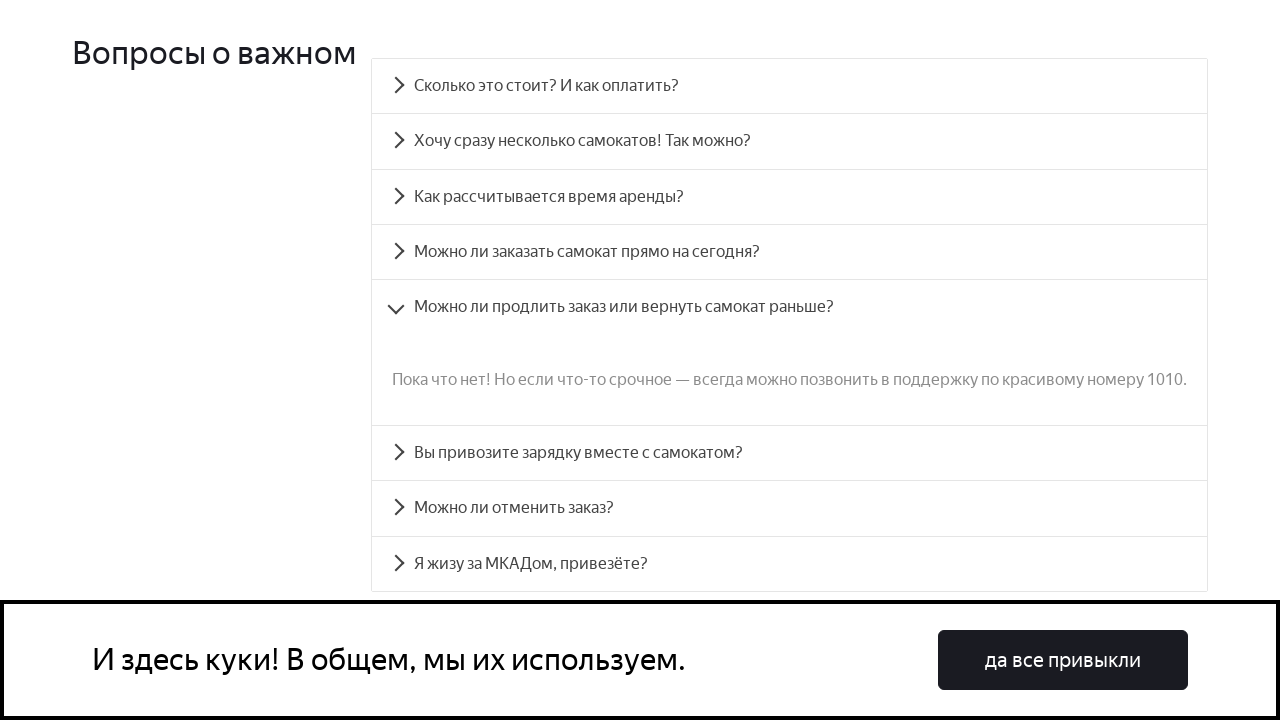

Retrieved answer text for FAQ question 4
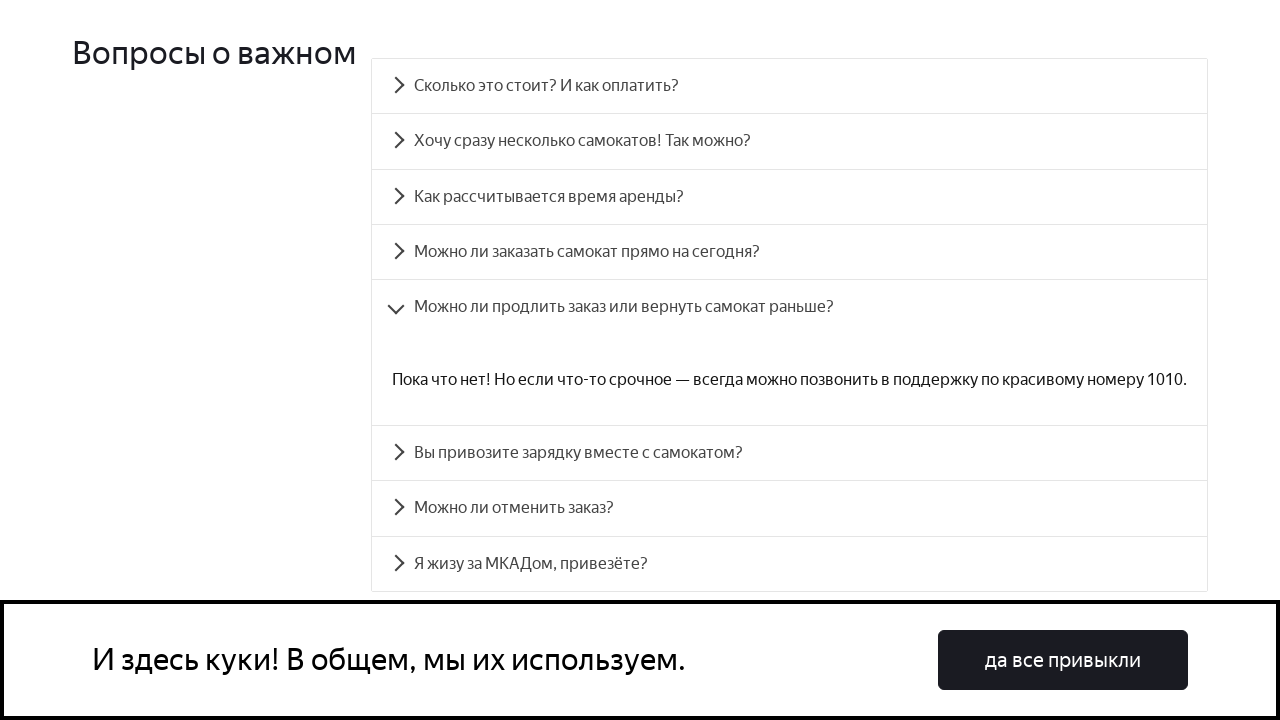

Verified answer text for FAQ question 4 matches expected content
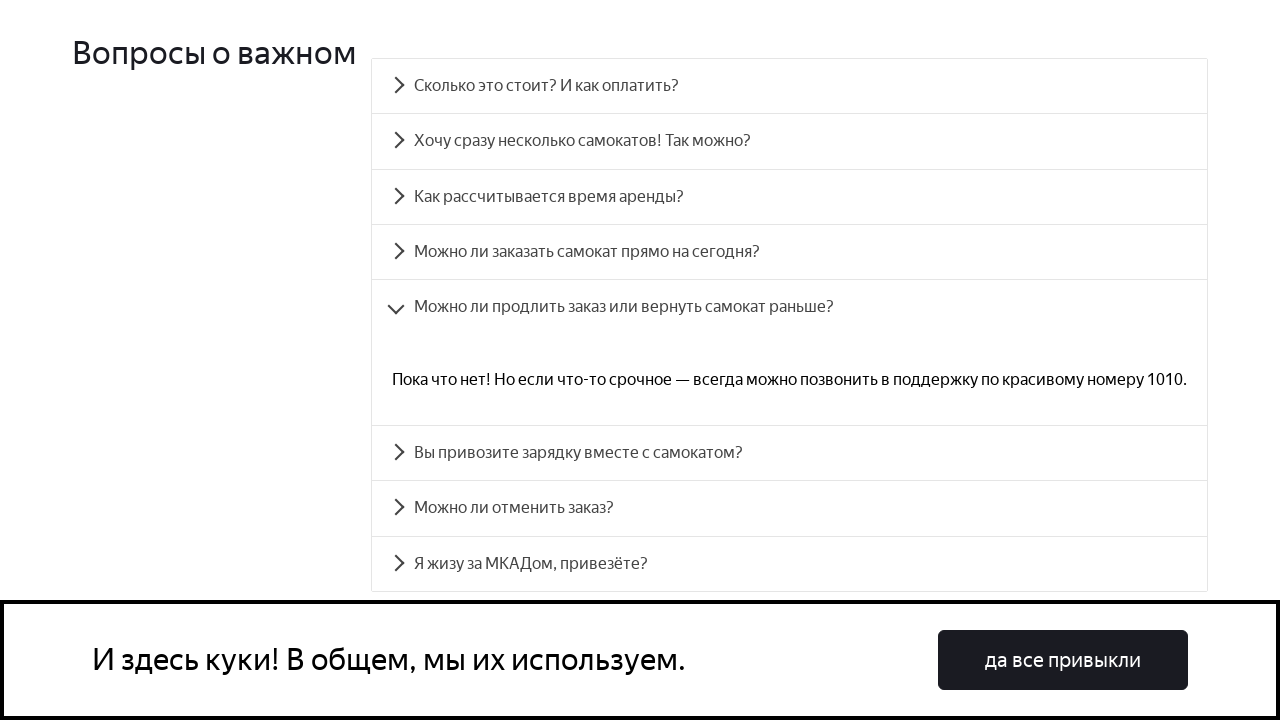

Scrolled to FAQ question 5 into view
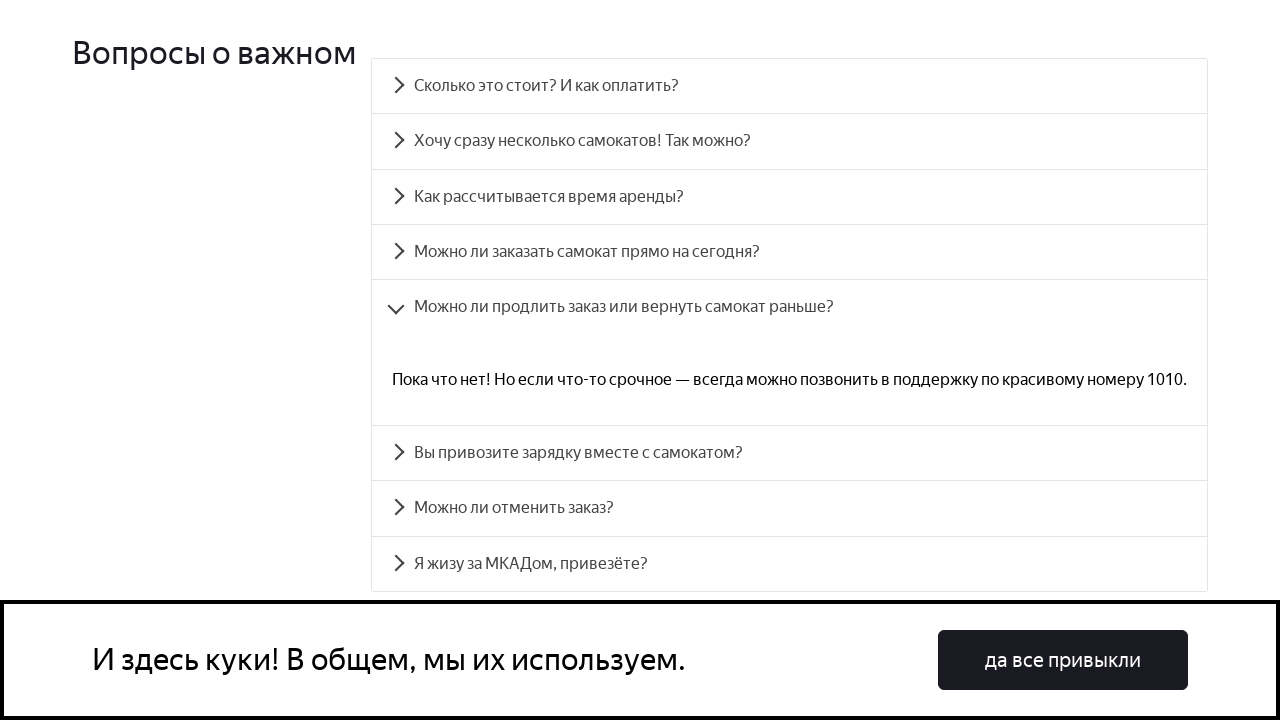

Clicked FAQ question 5 button at (790, 453) on #accordion__heading-5
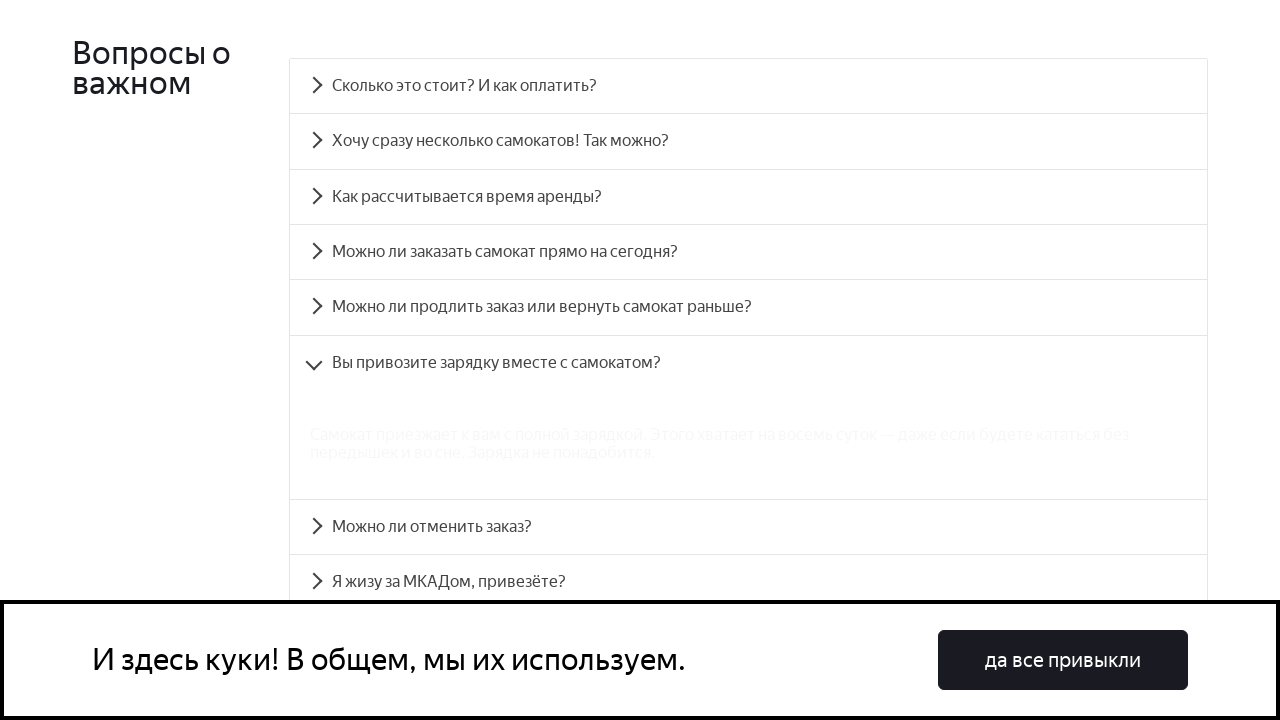

FAQ answer panel 5 became visible
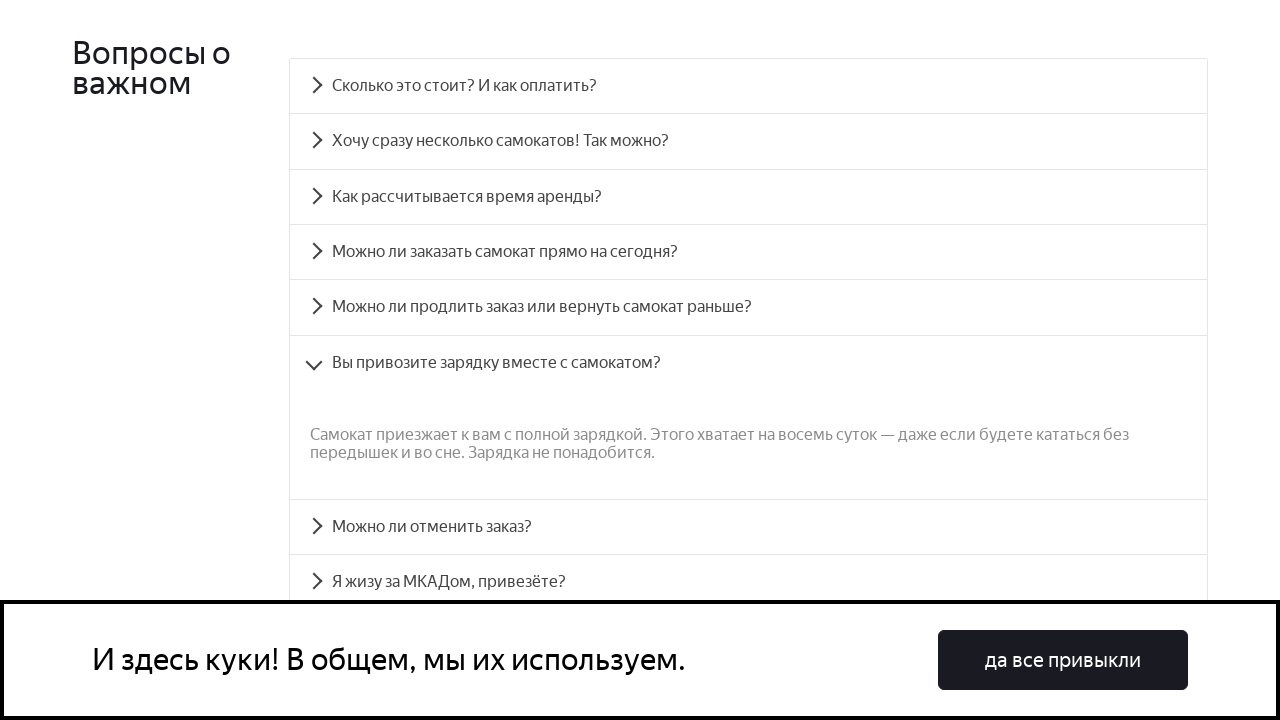

Retrieved answer text for FAQ question 5
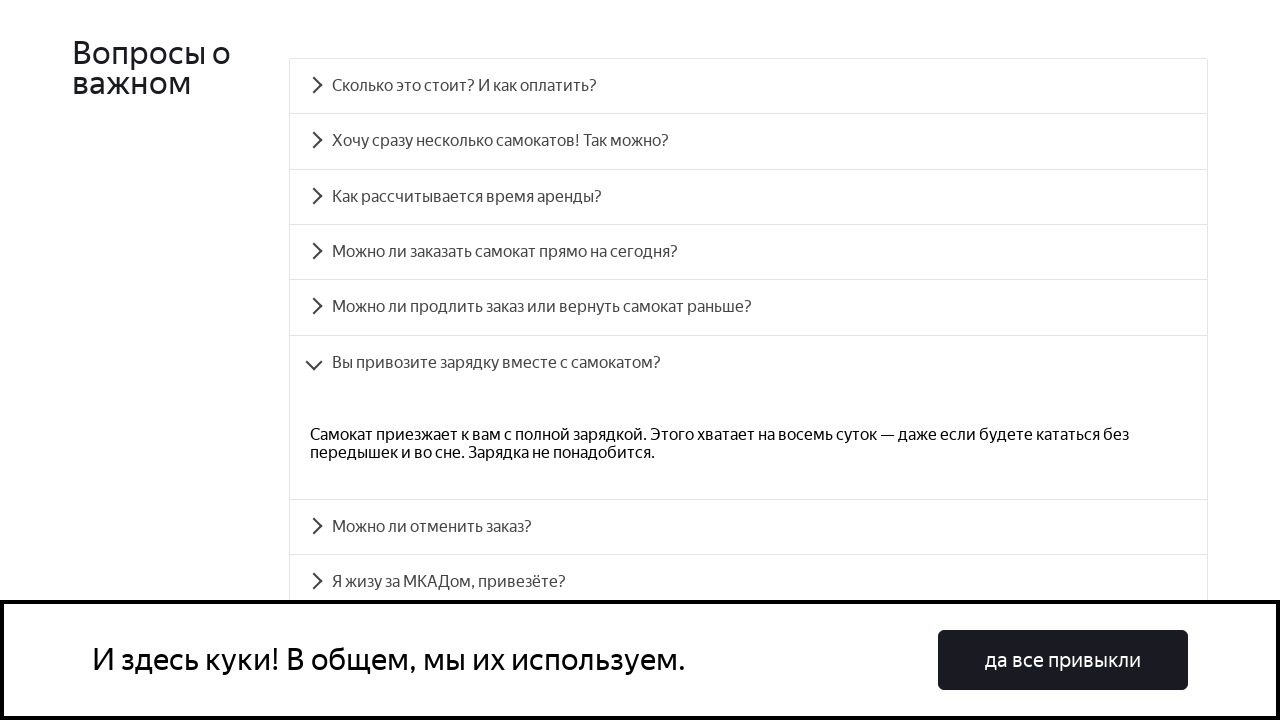

Verified answer text for FAQ question 5 matches expected content
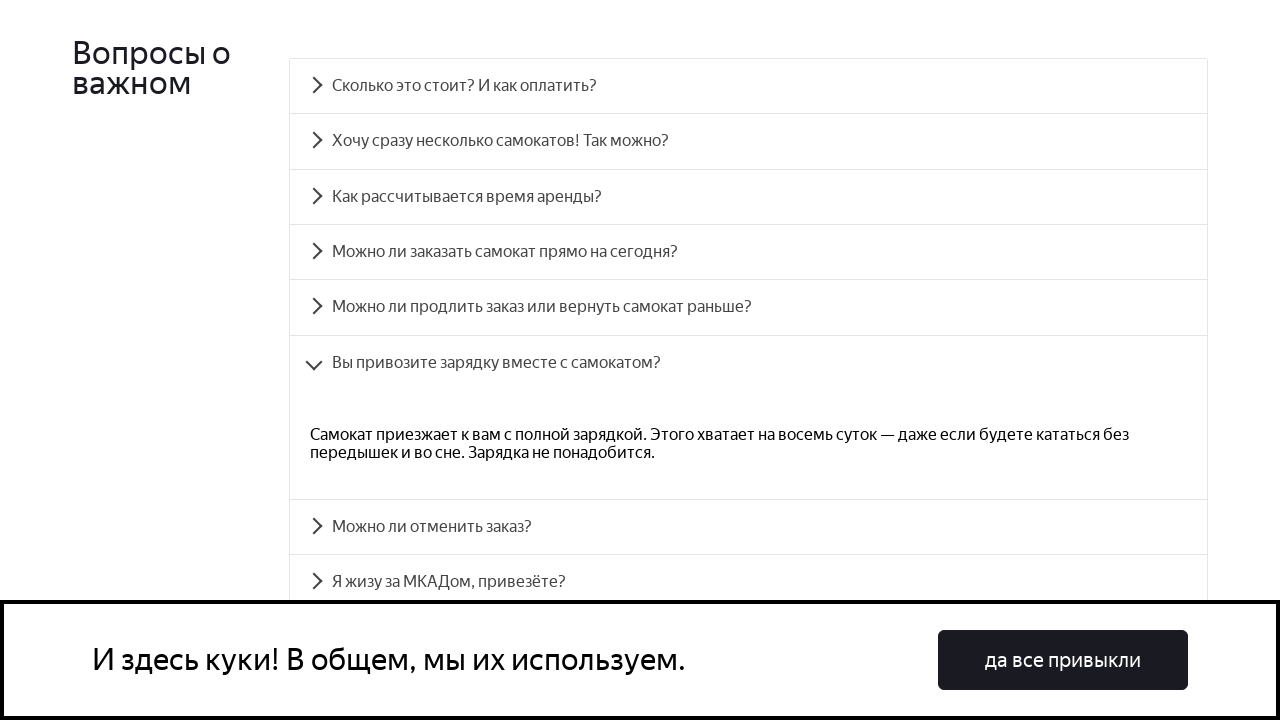

Scrolled to FAQ question 6 into view
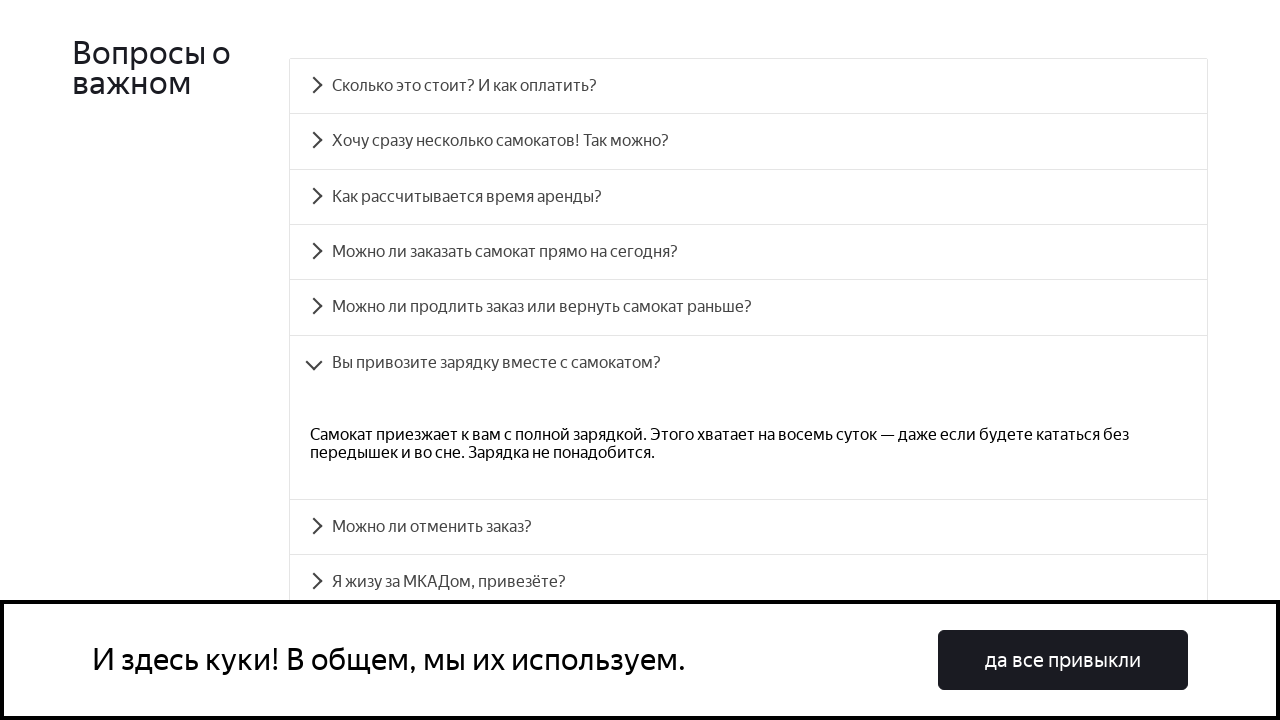

Clicked FAQ question 6 button at (748, 527) on #accordion__heading-6
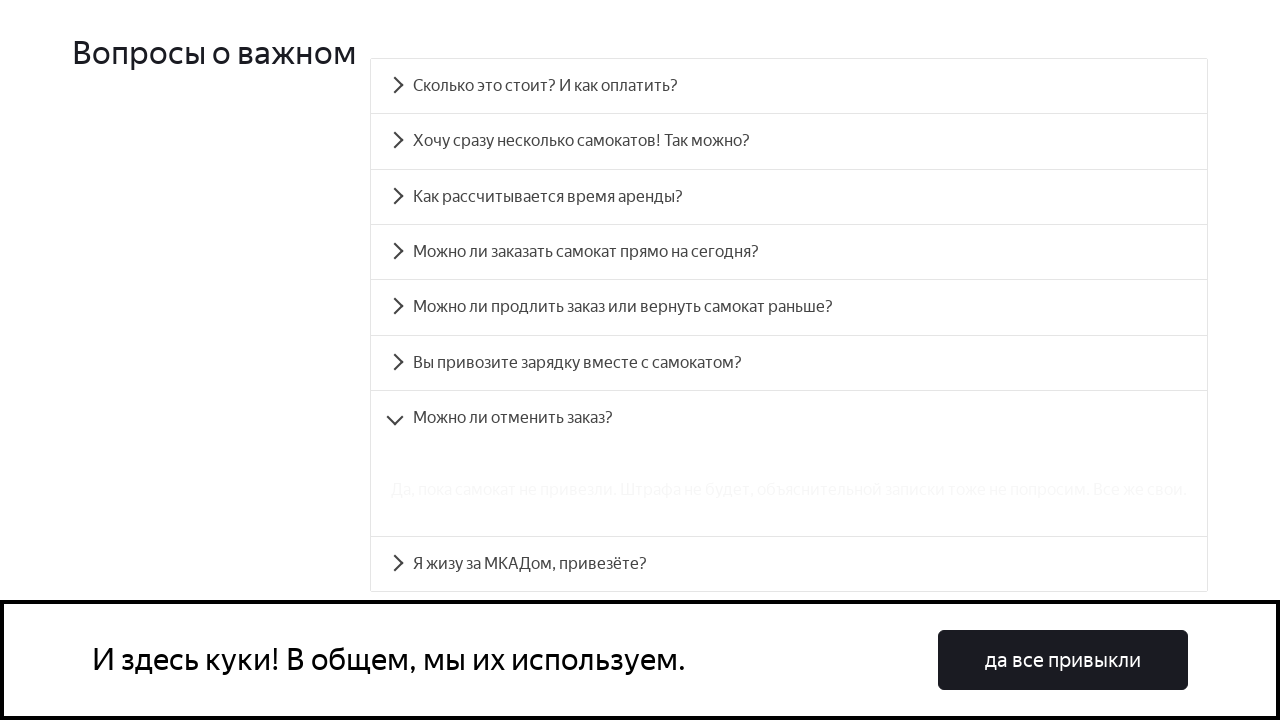

FAQ answer panel 6 became visible
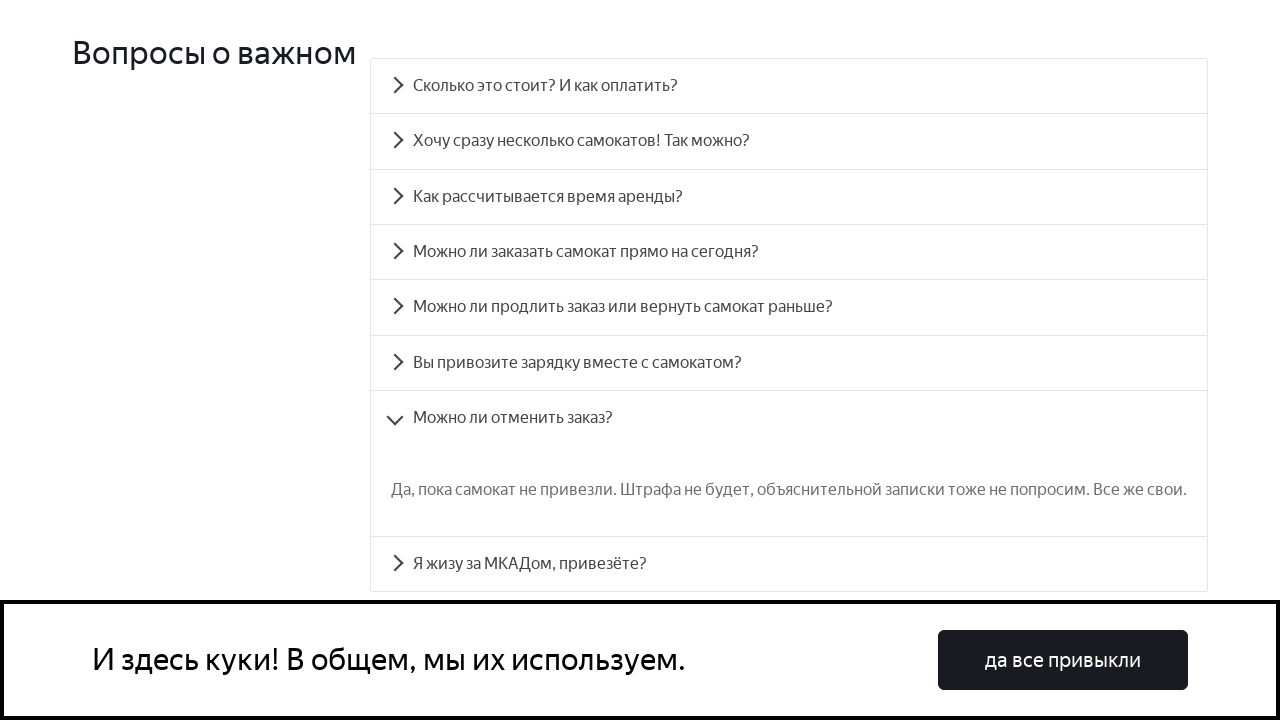

Retrieved answer text for FAQ question 6
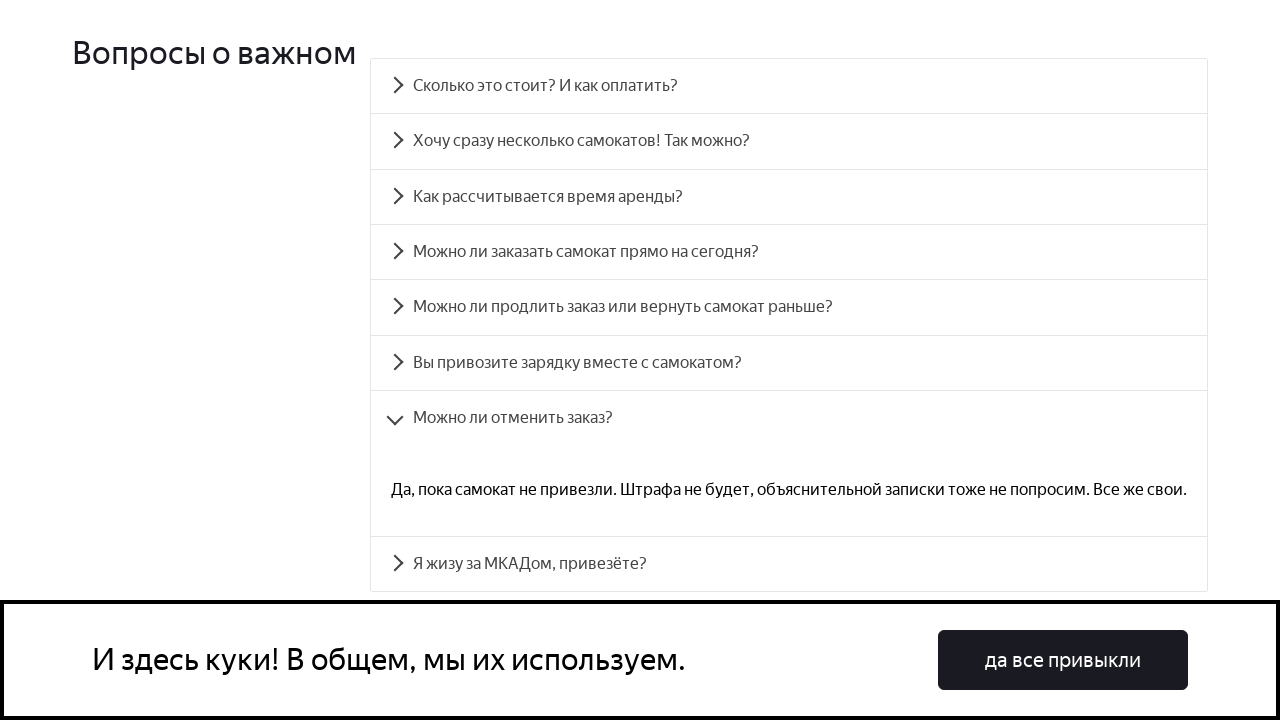

Verified answer text for FAQ question 6 matches expected content
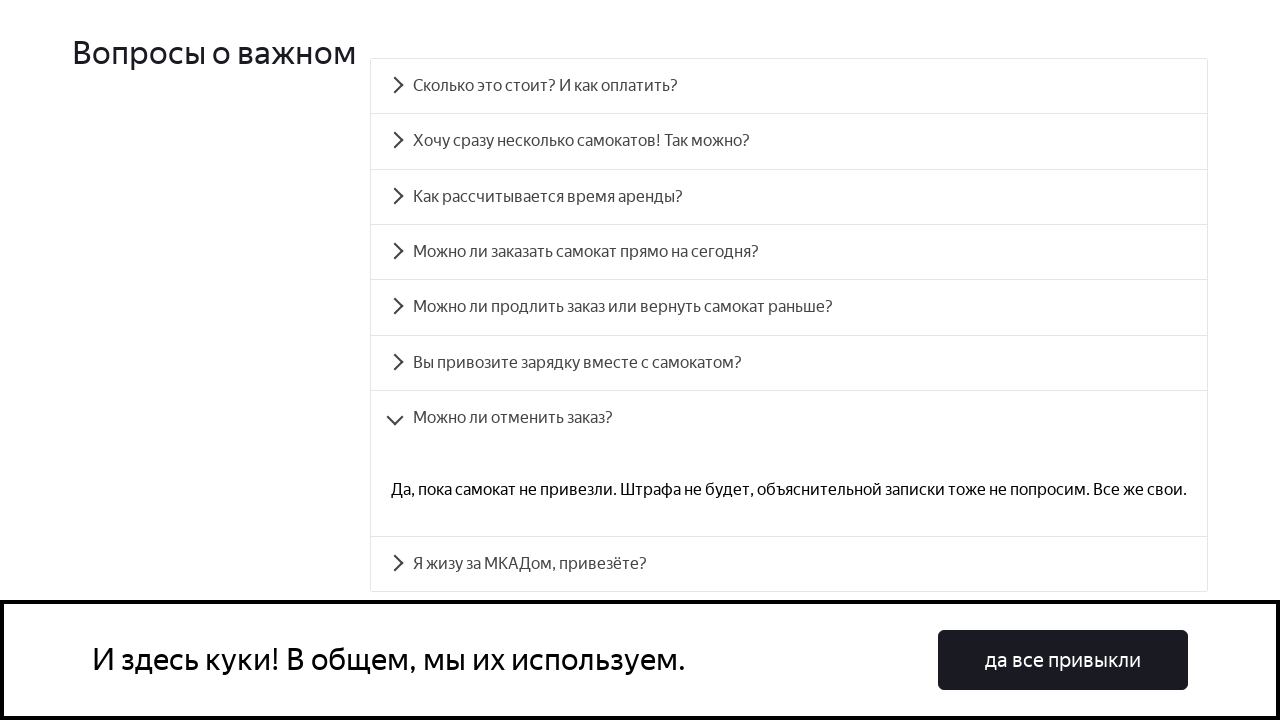

Scrolled to FAQ question 7 into view
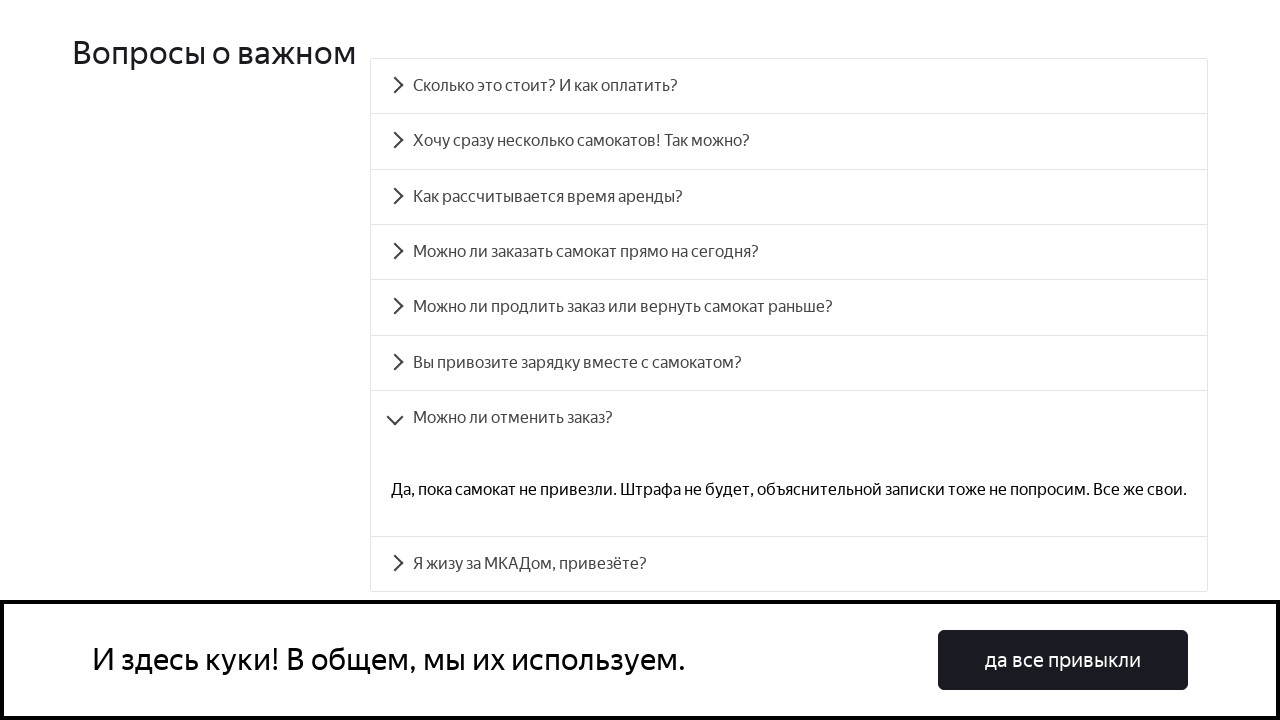

Clicked FAQ question 7 button at (789, 564) on #accordion__heading-7
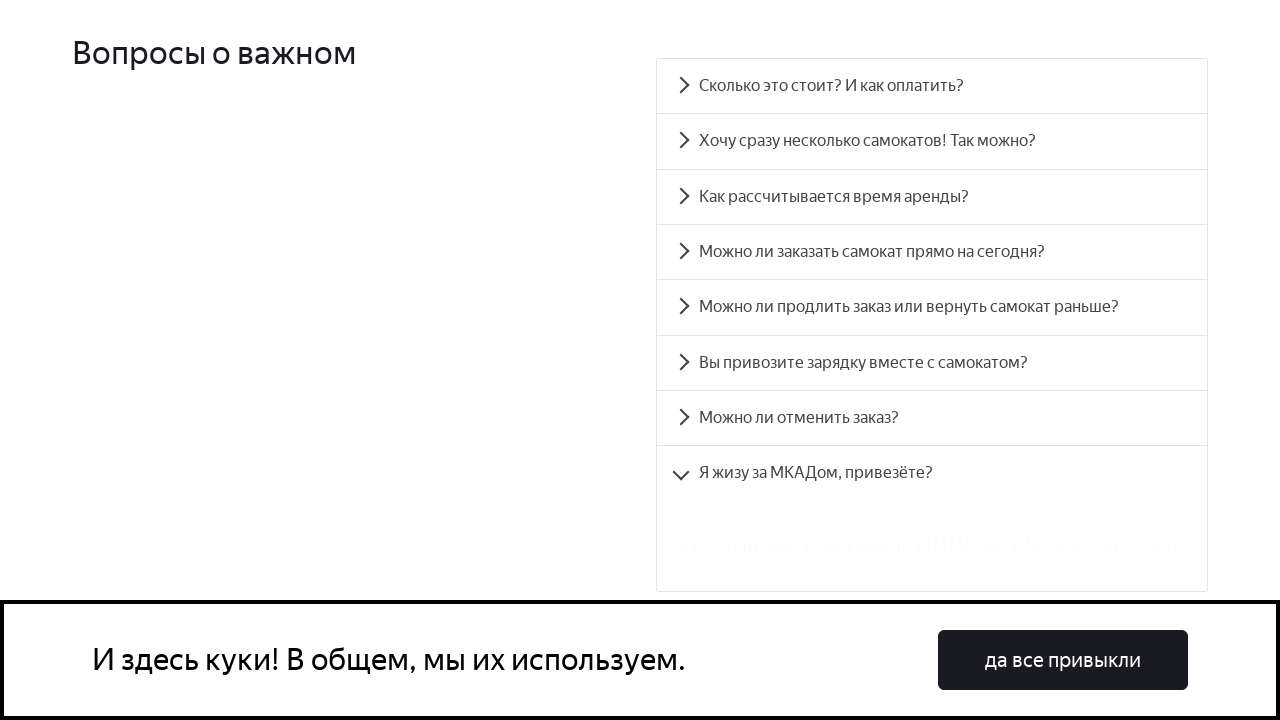

FAQ answer panel 7 became visible
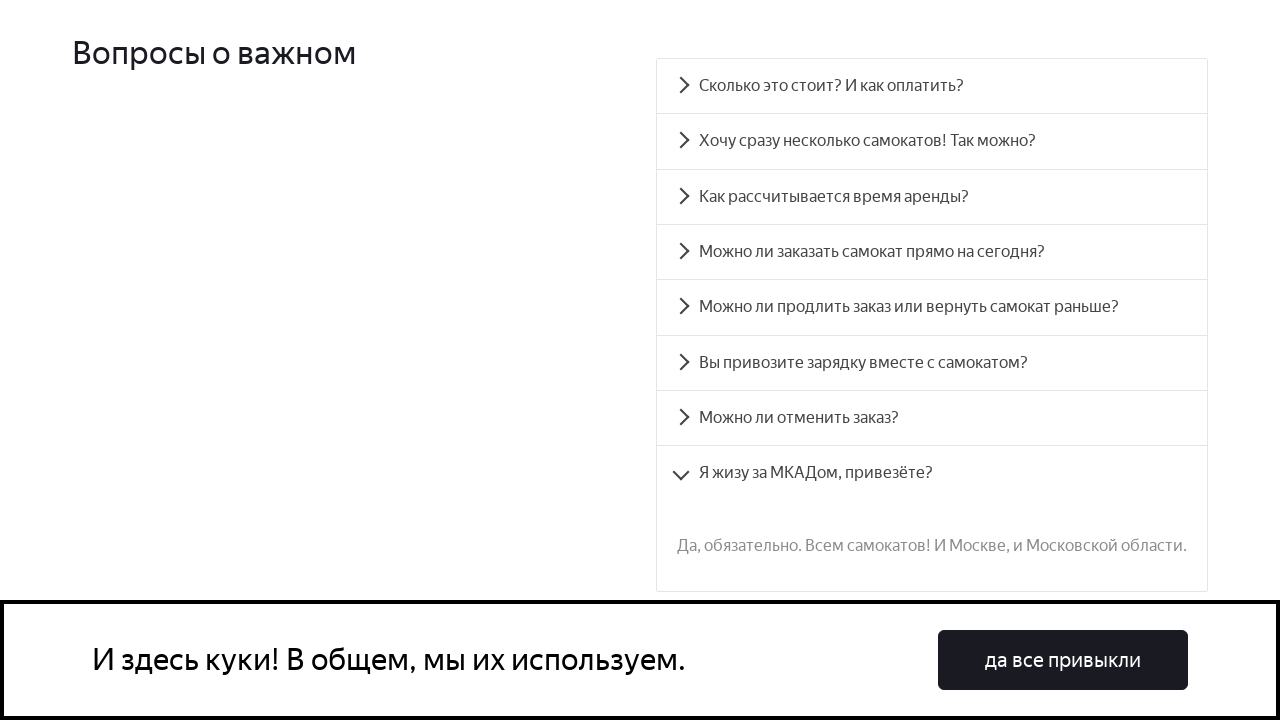

Retrieved answer text for FAQ question 7
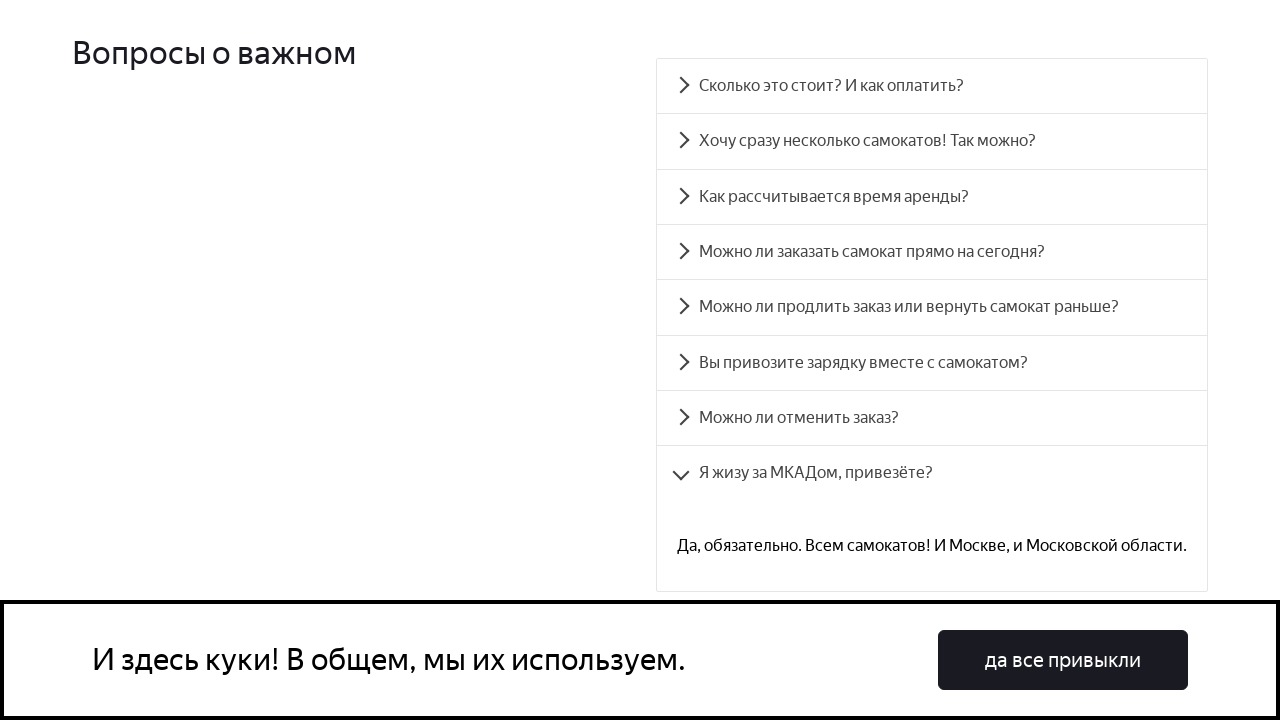

Verified answer text for FAQ question 7 matches expected content
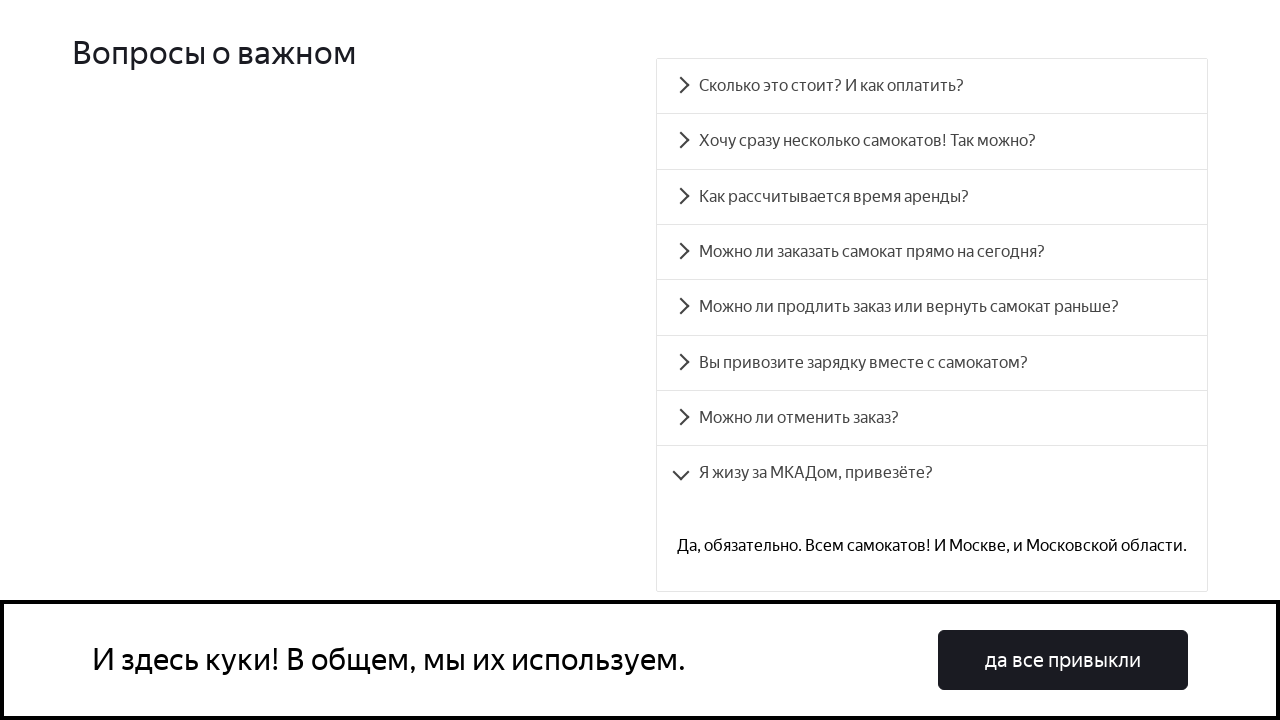

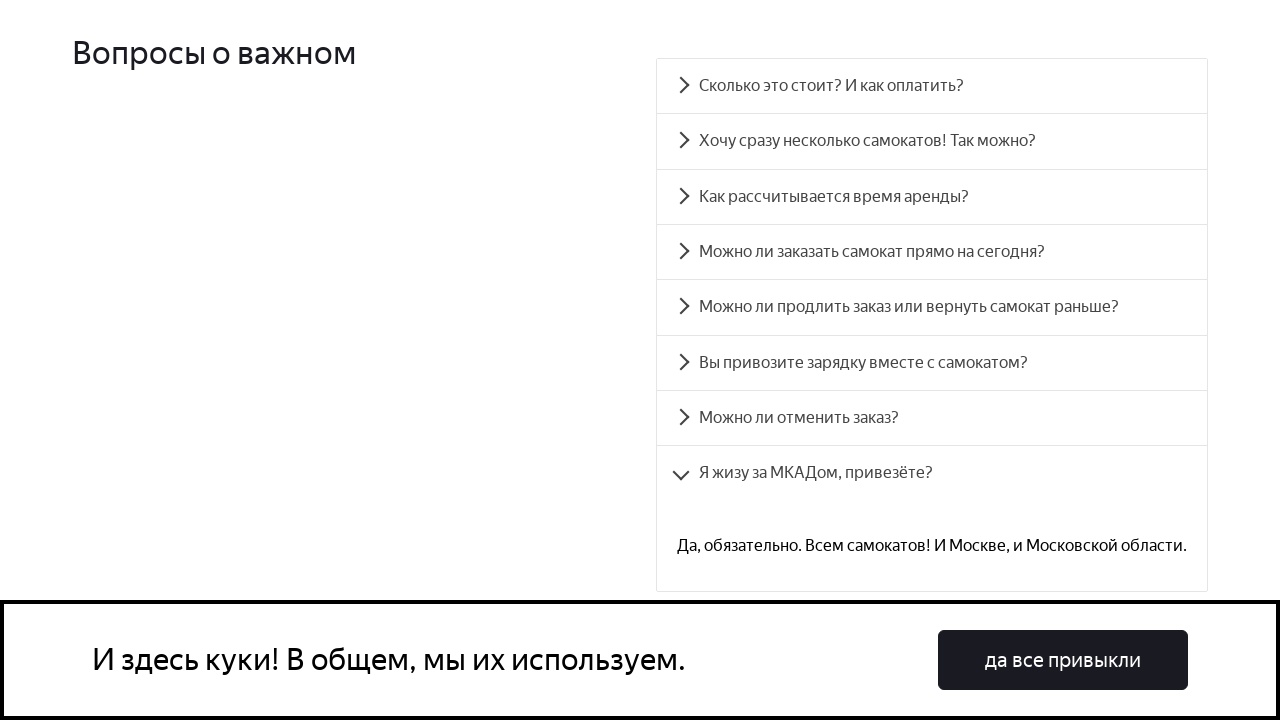